Navigates to JD.com (Chinese e-commerce site) and scrolls through the page incrementally to trigger lazy-loaded content, simulating a user browsing the homepage.

Starting URL: https://jd.com

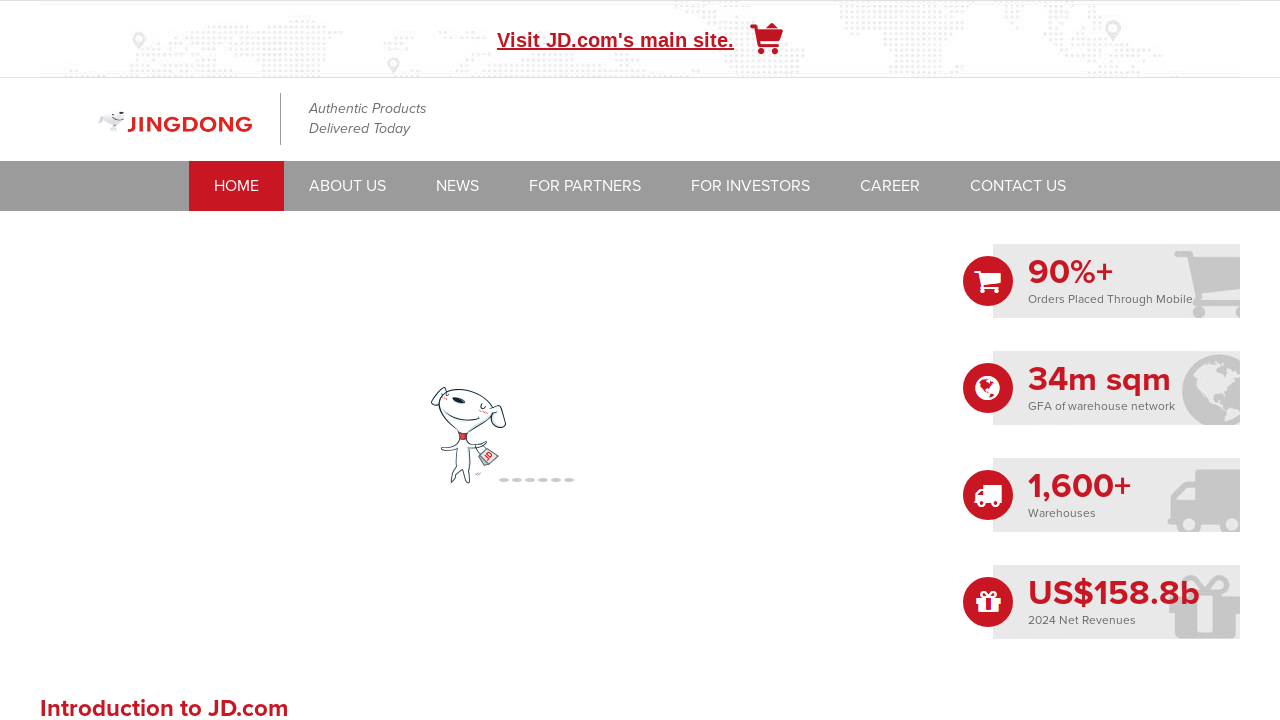

Set viewport to 1920x1080
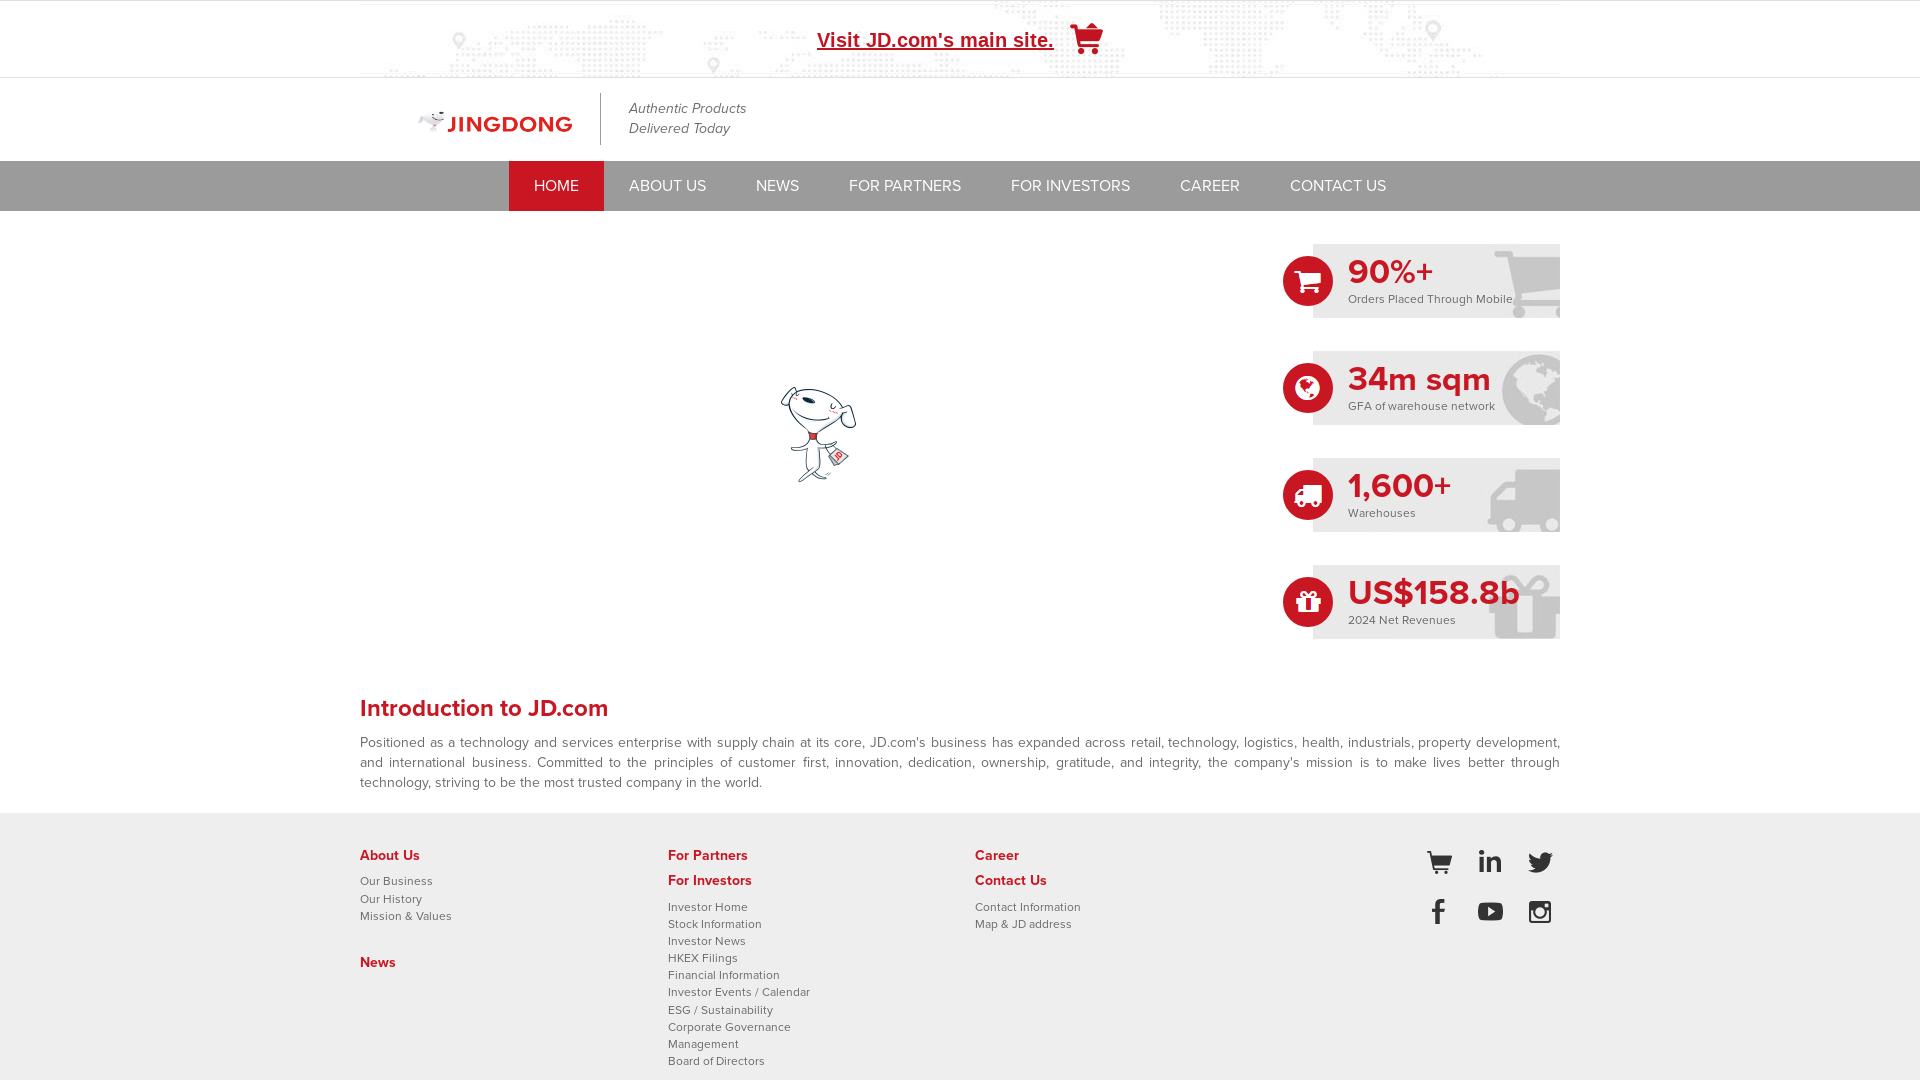

Waited for initial page load
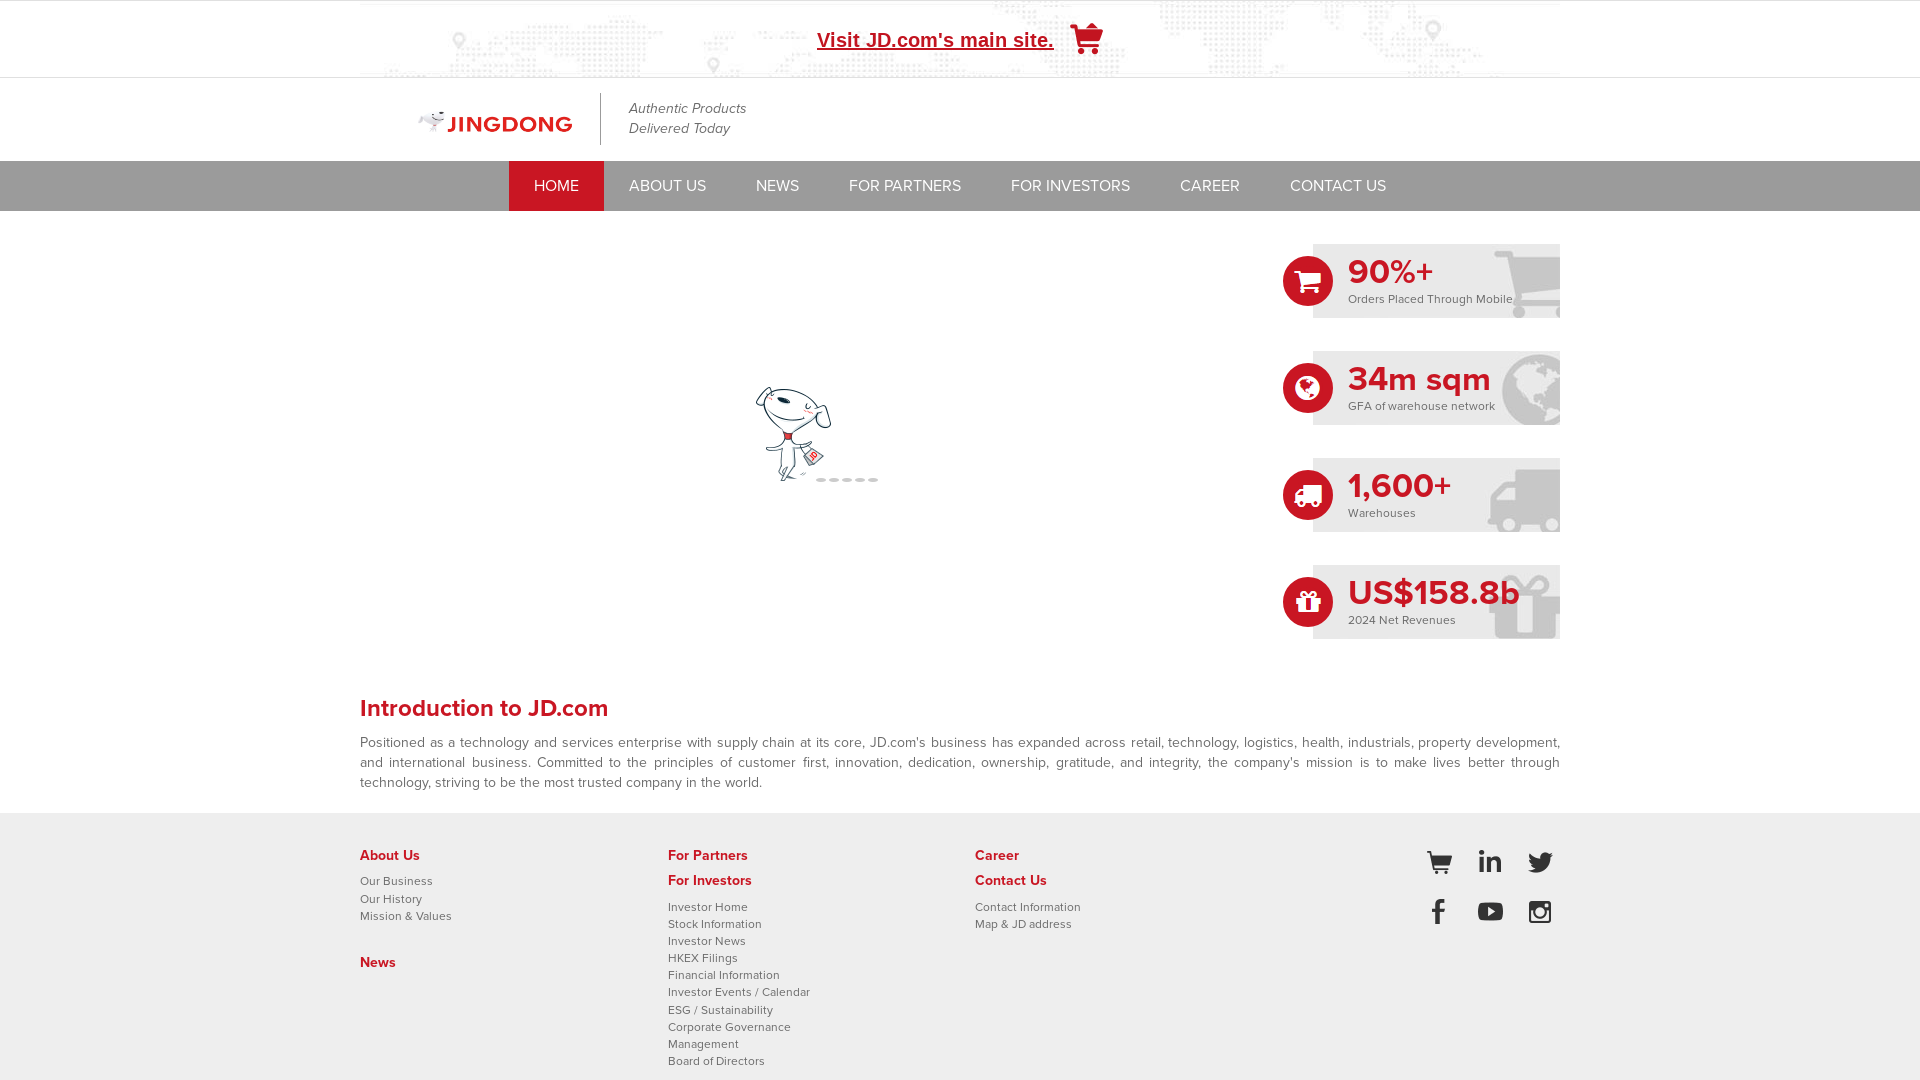

Scrolled to height 1080px to trigger lazy-loaded content
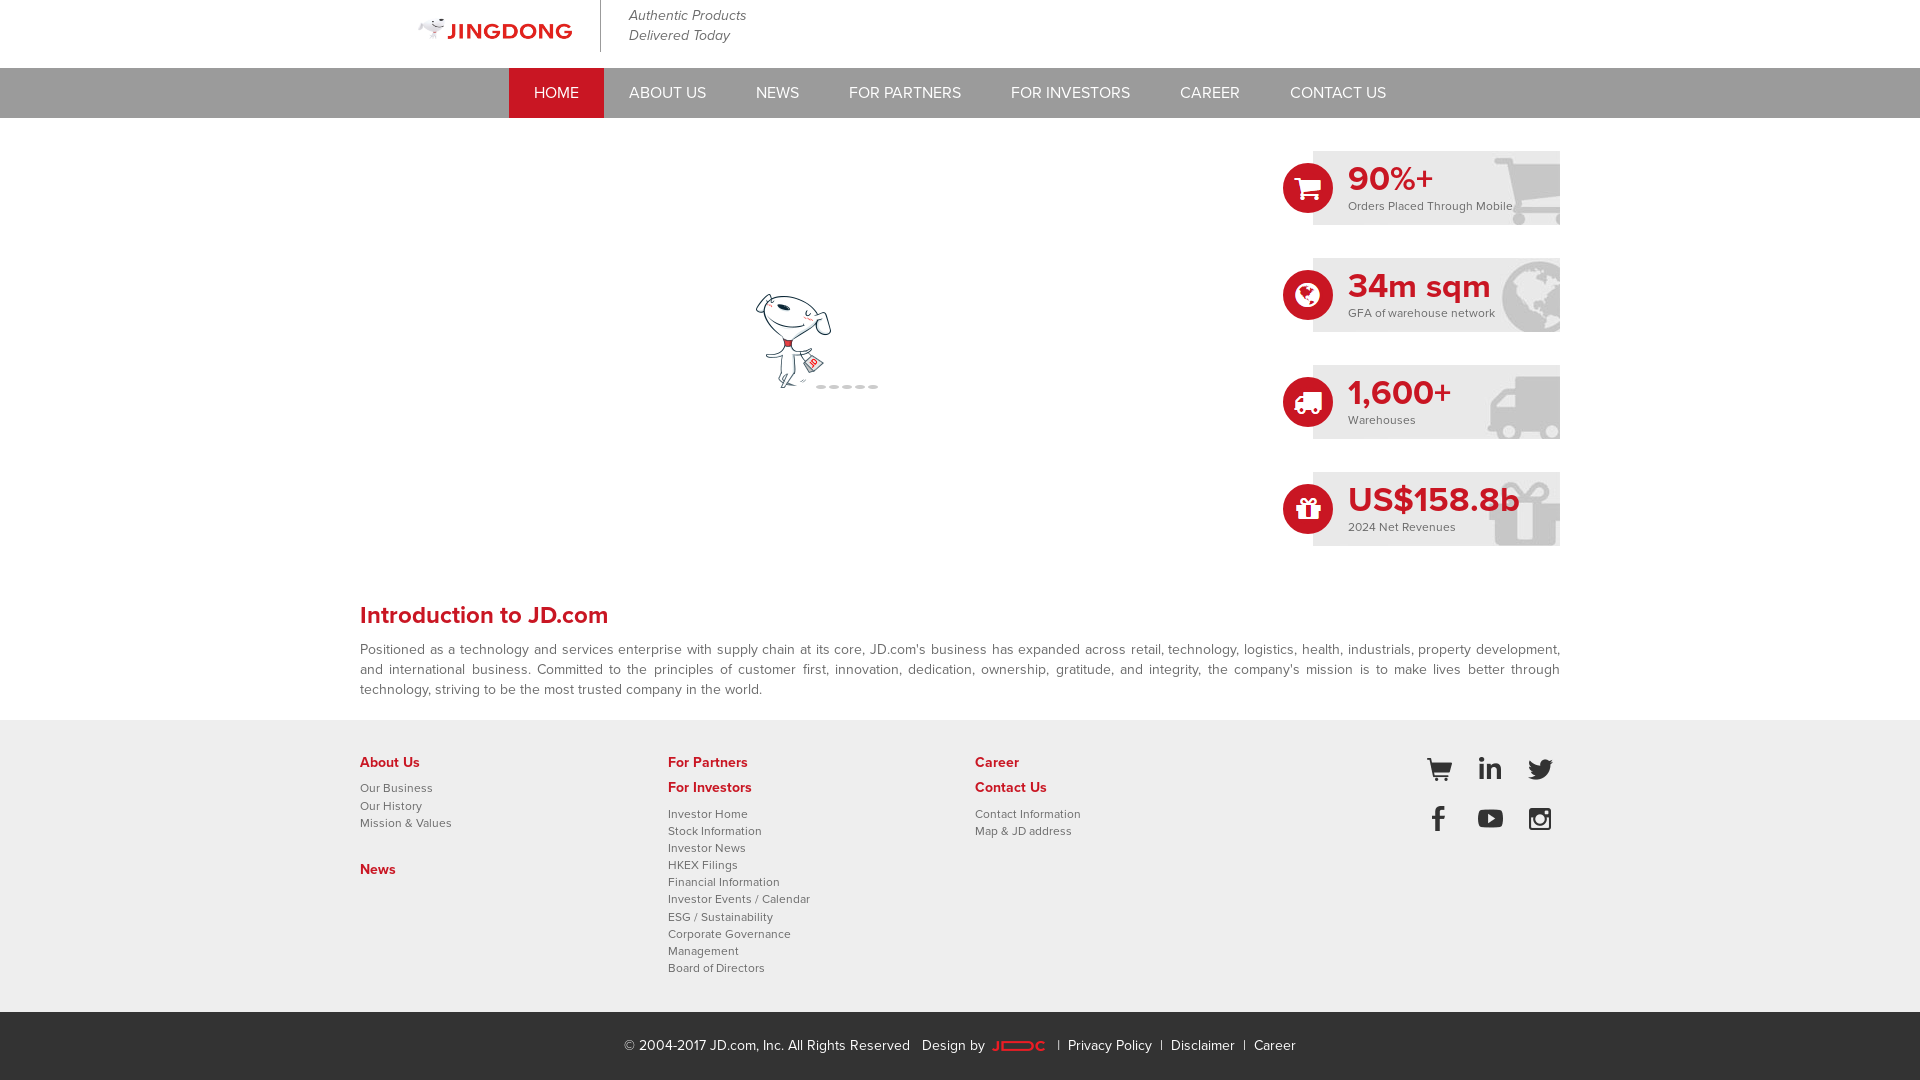

Waited for lazy-loaded content to render after scrolling to 1080px
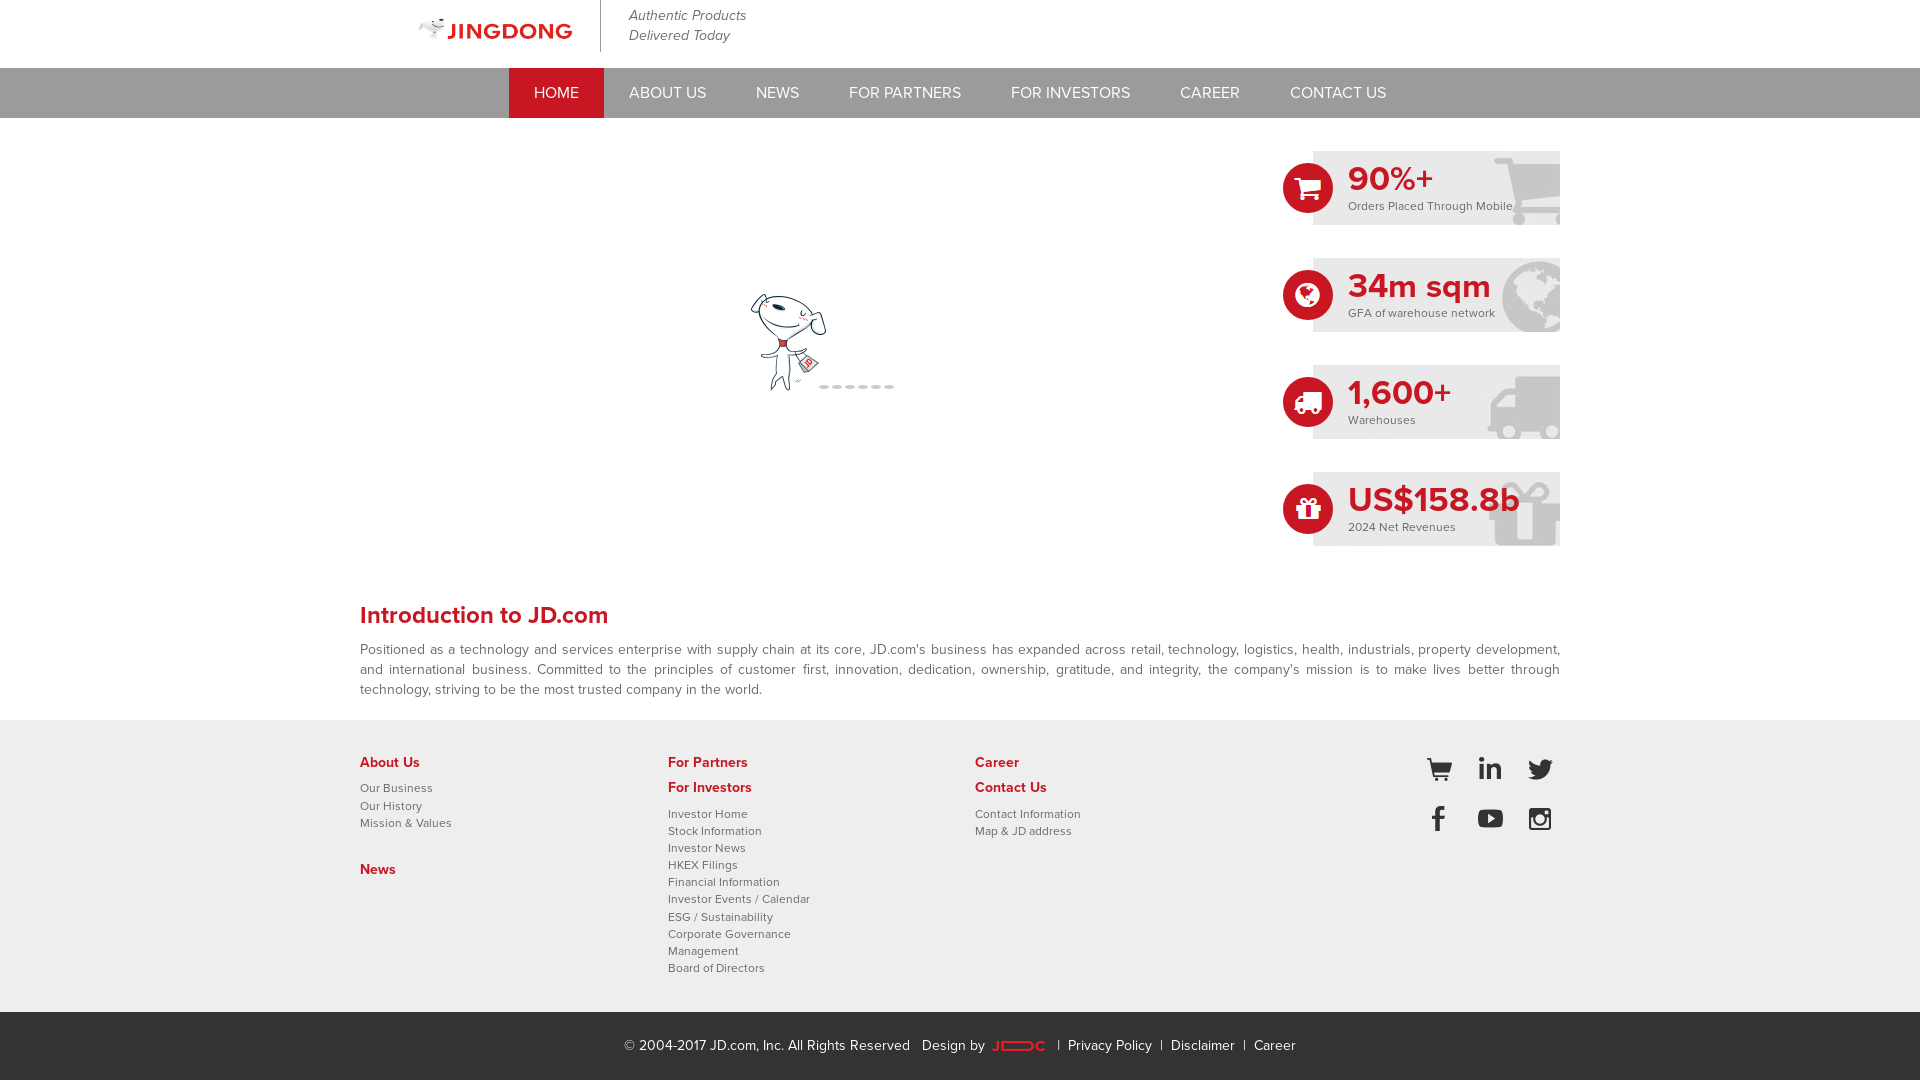

Scrolled to height 2160px to trigger lazy-loaded content
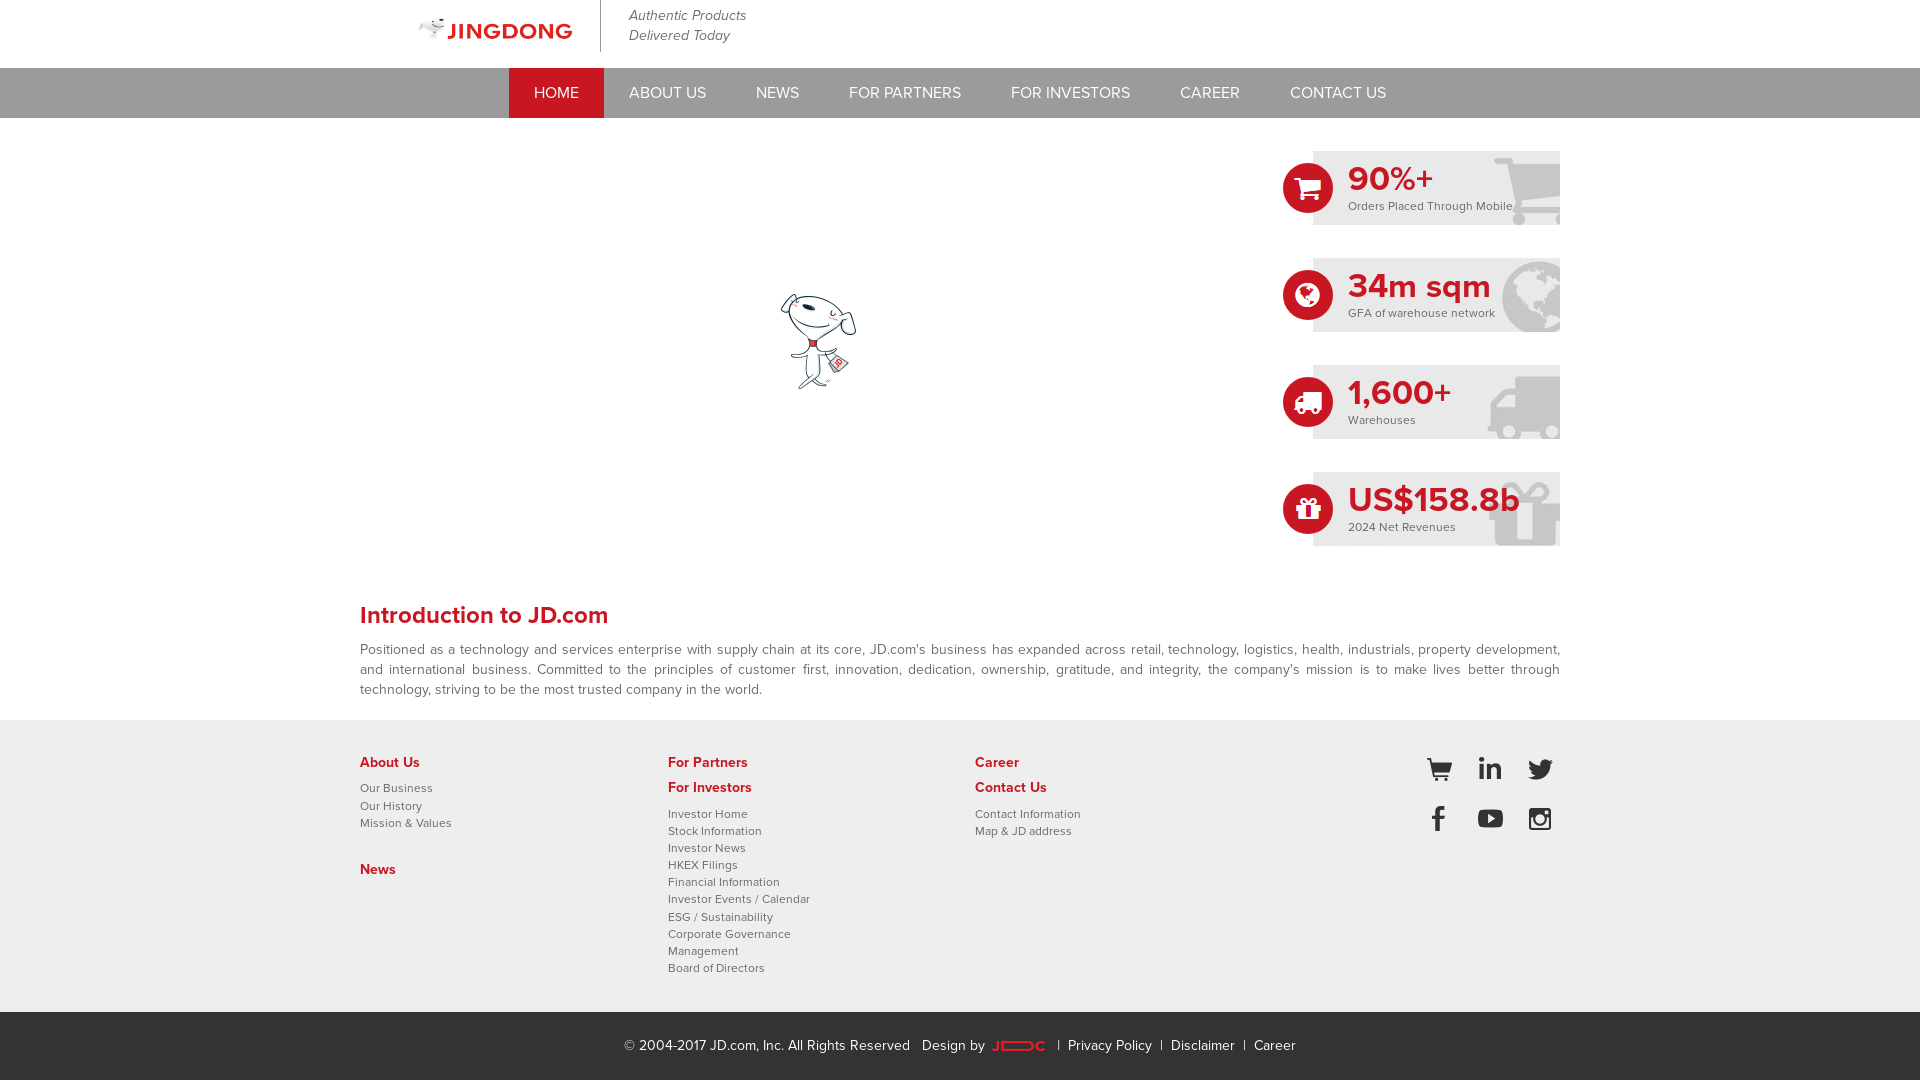

Waited for lazy-loaded content to render after scrolling to 2160px
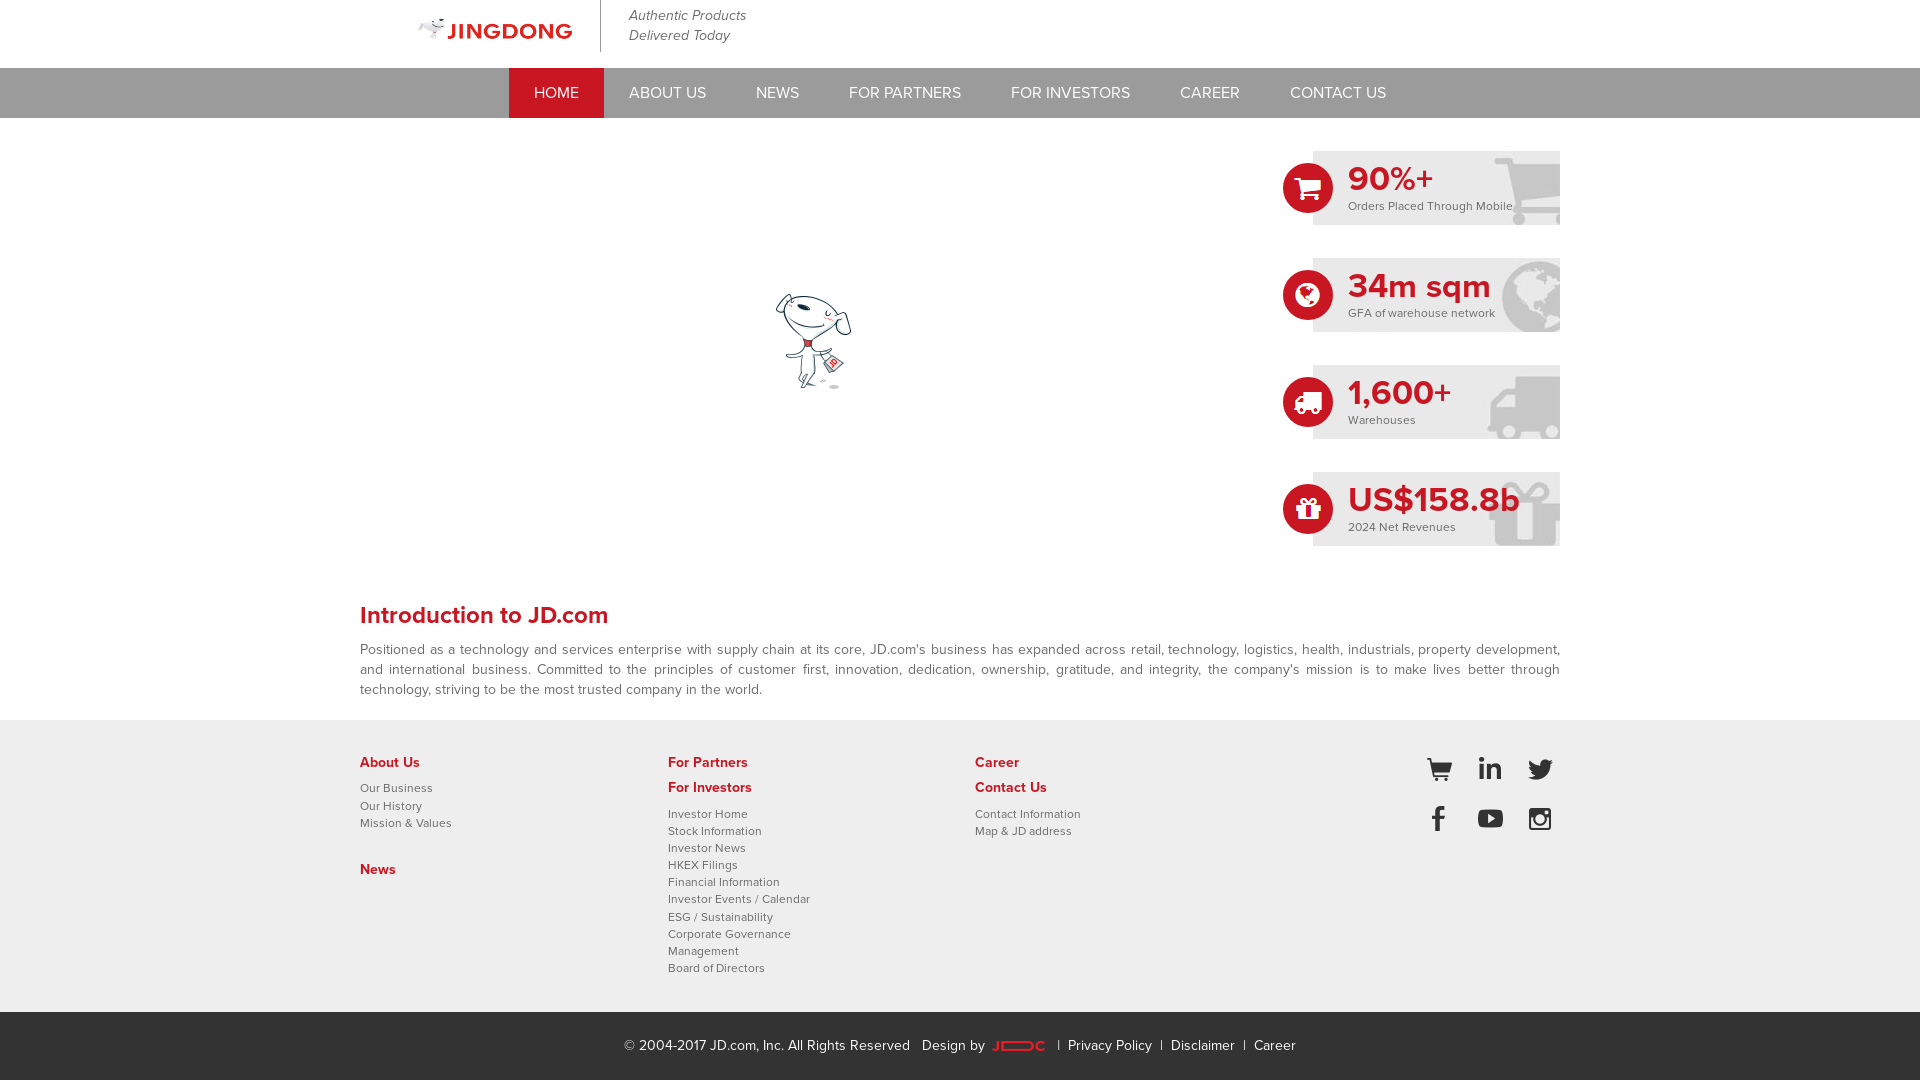

Scrolled to height 3240px to trigger lazy-loaded content
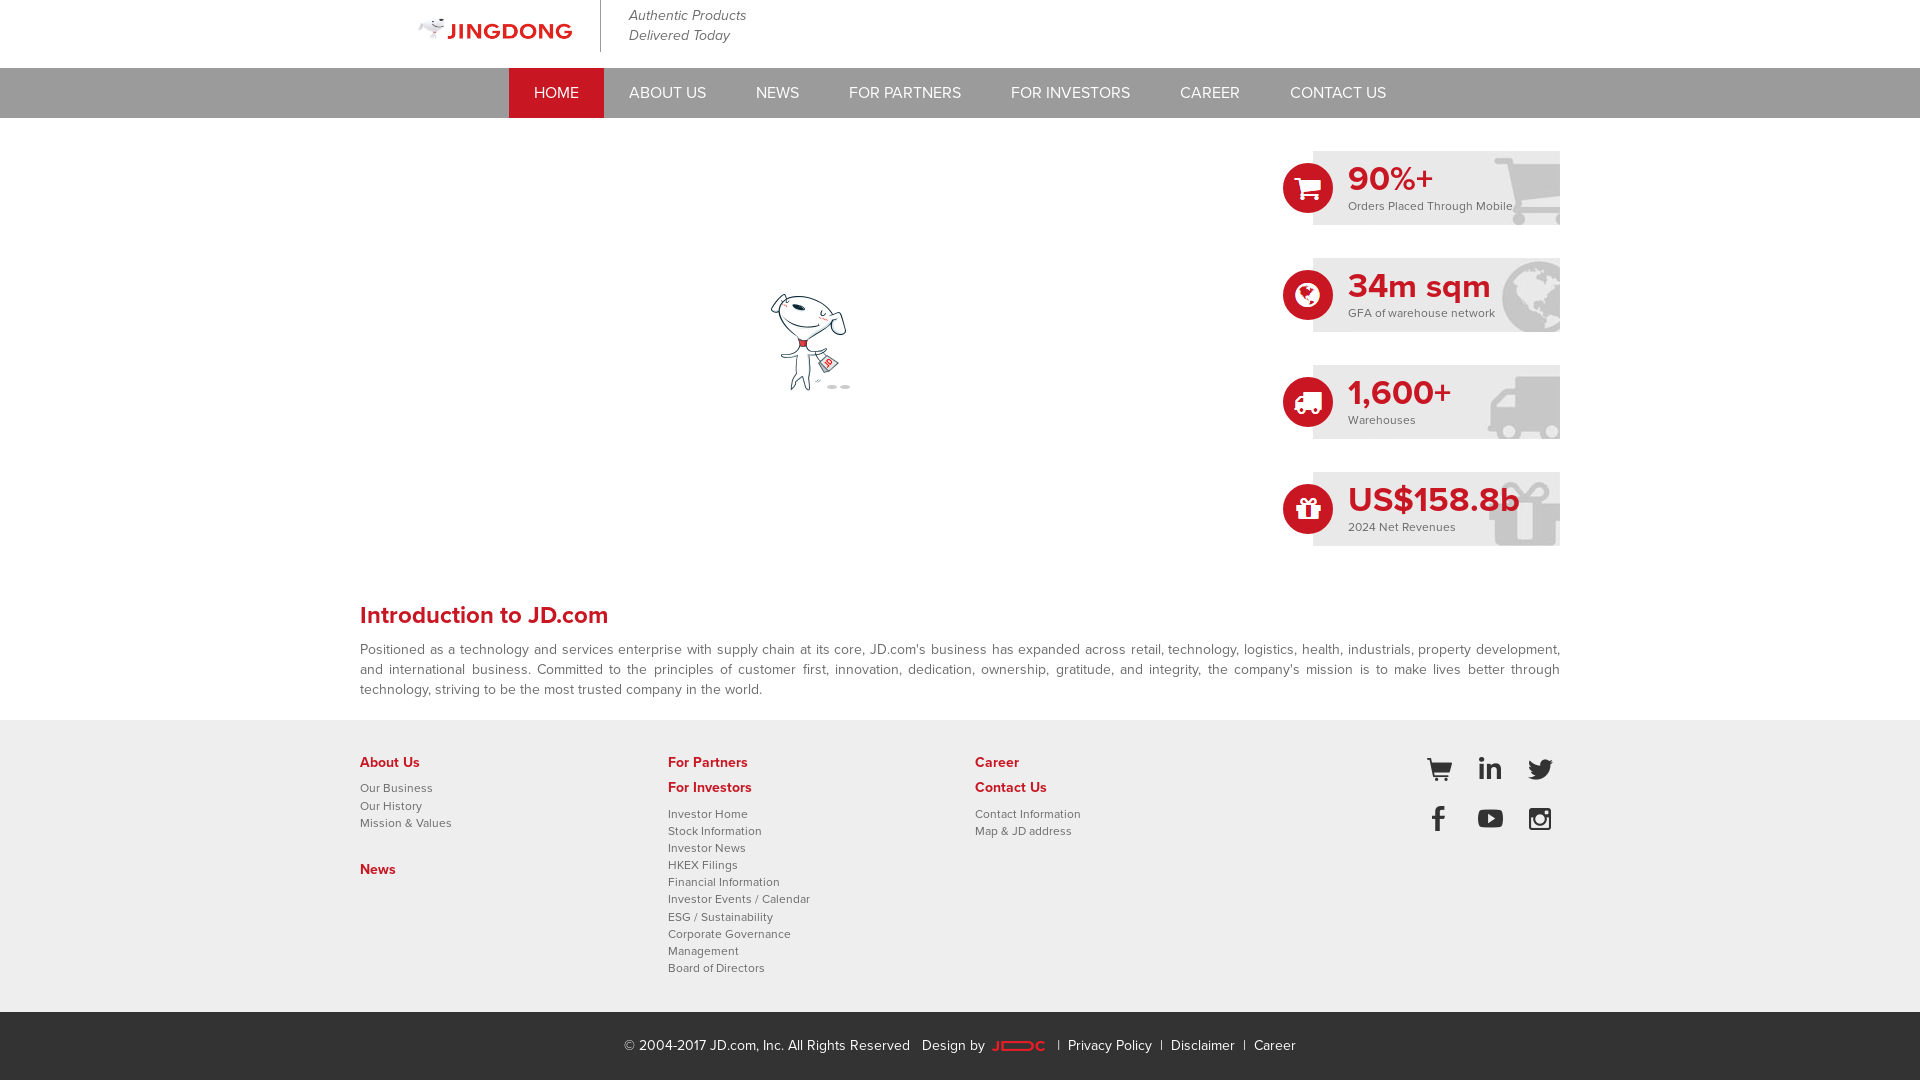

Waited for lazy-loaded content to render after scrolling to 3240px
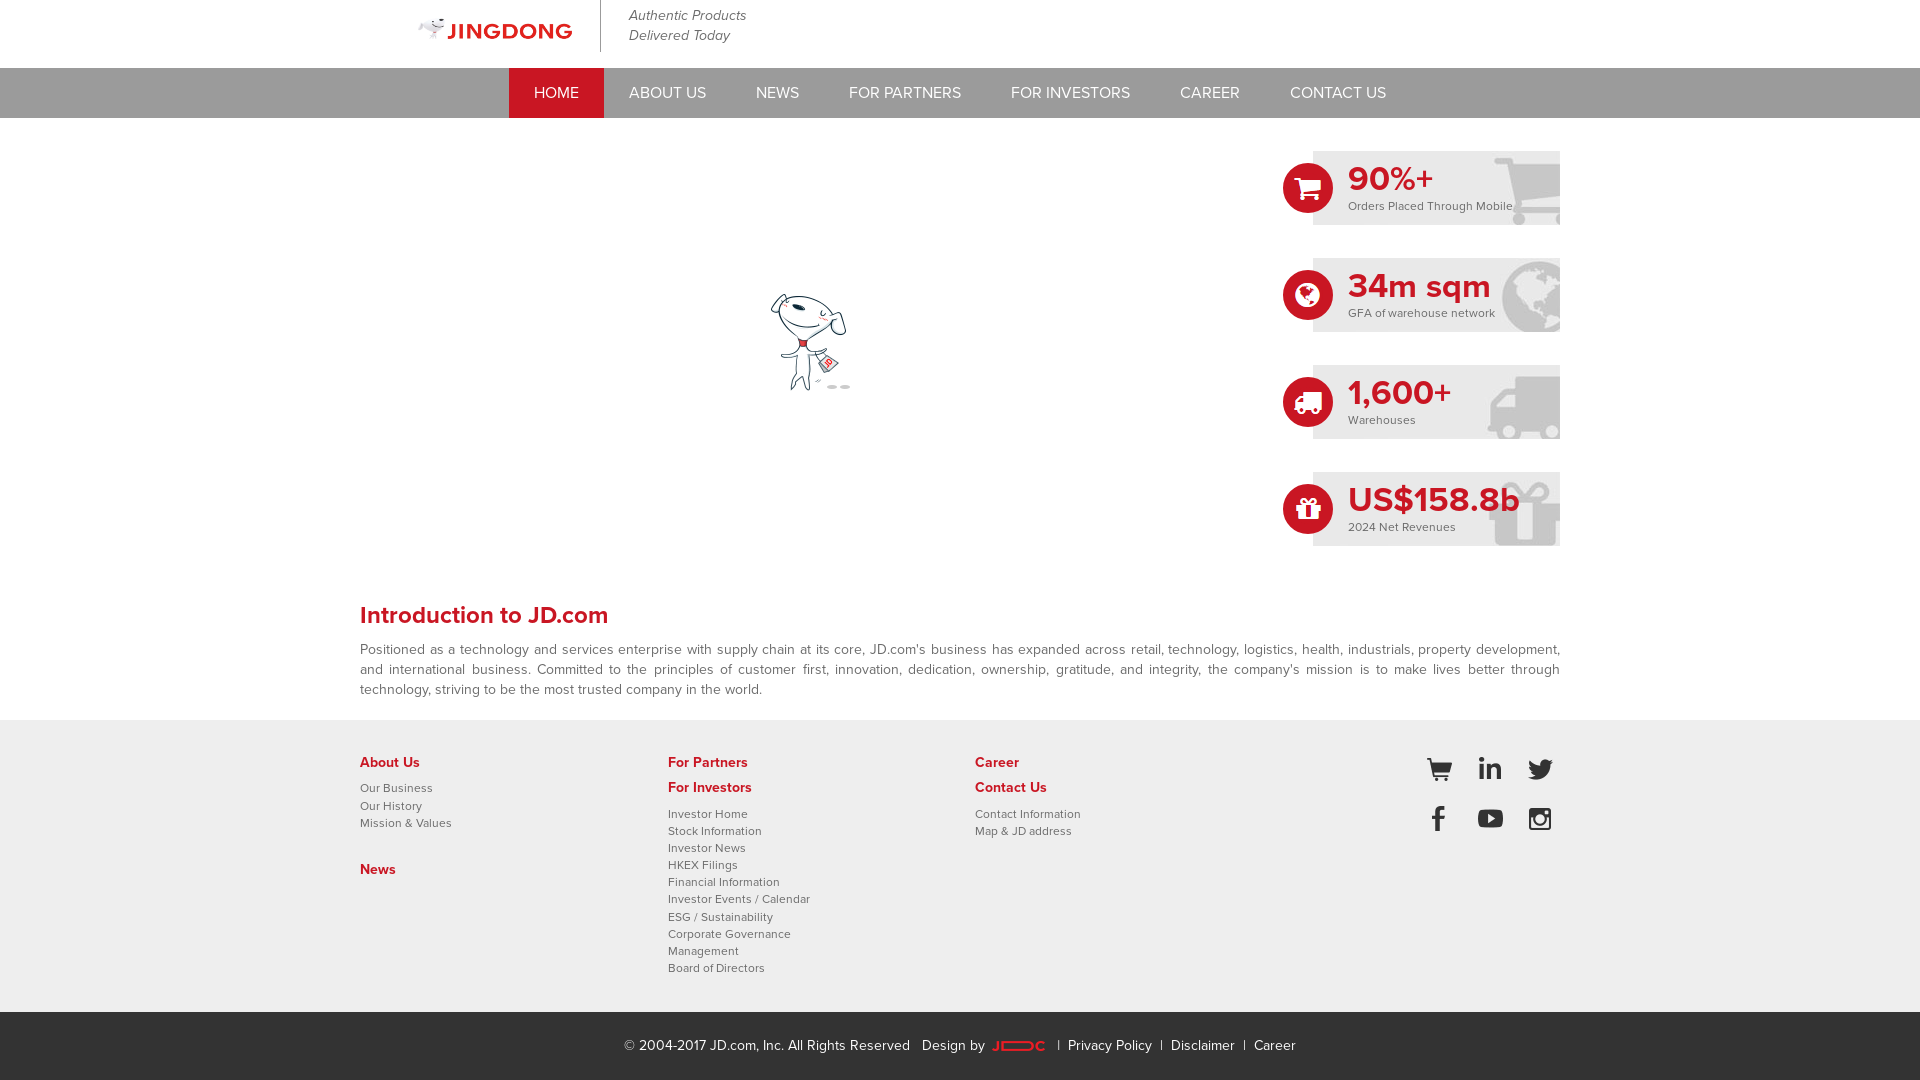

Scrolled to height 4320px to trigger lazy-loaded content
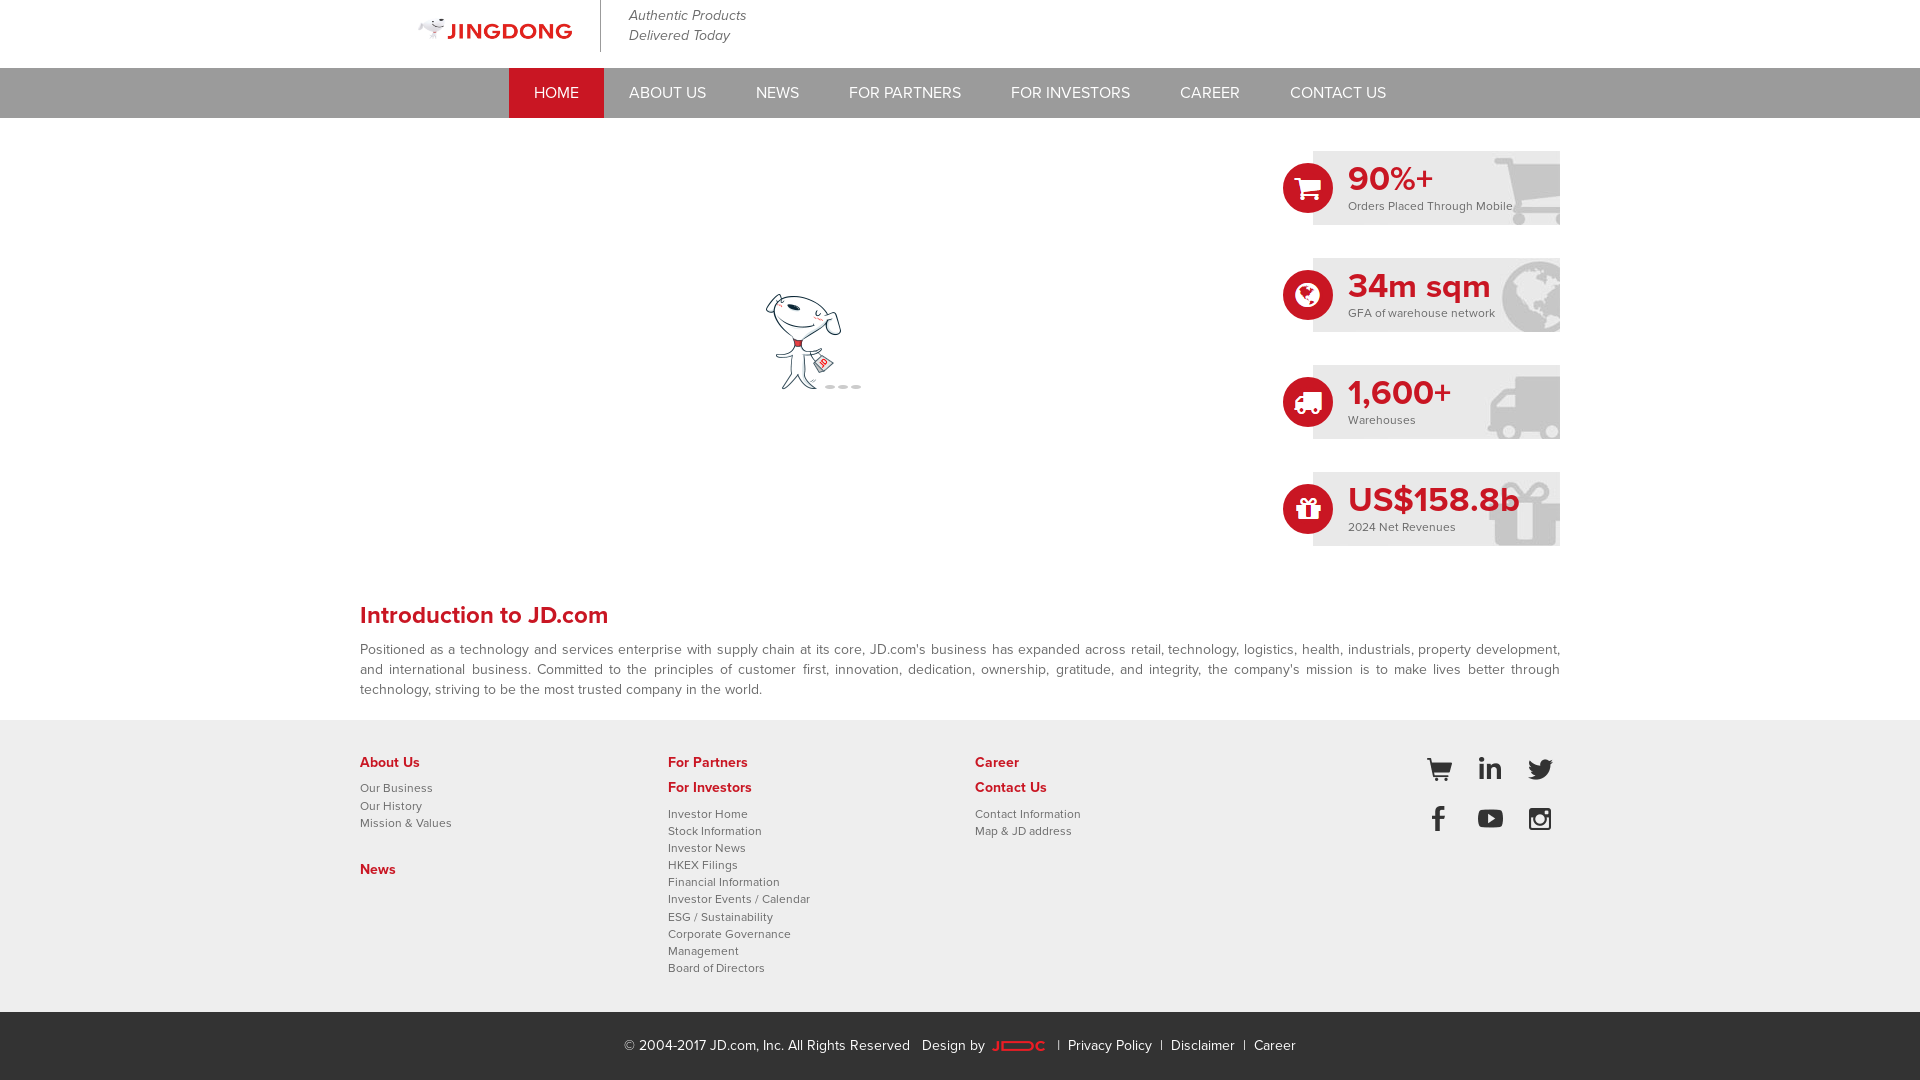

Waited for lazy-loaded content to render after scrolling to 4320px
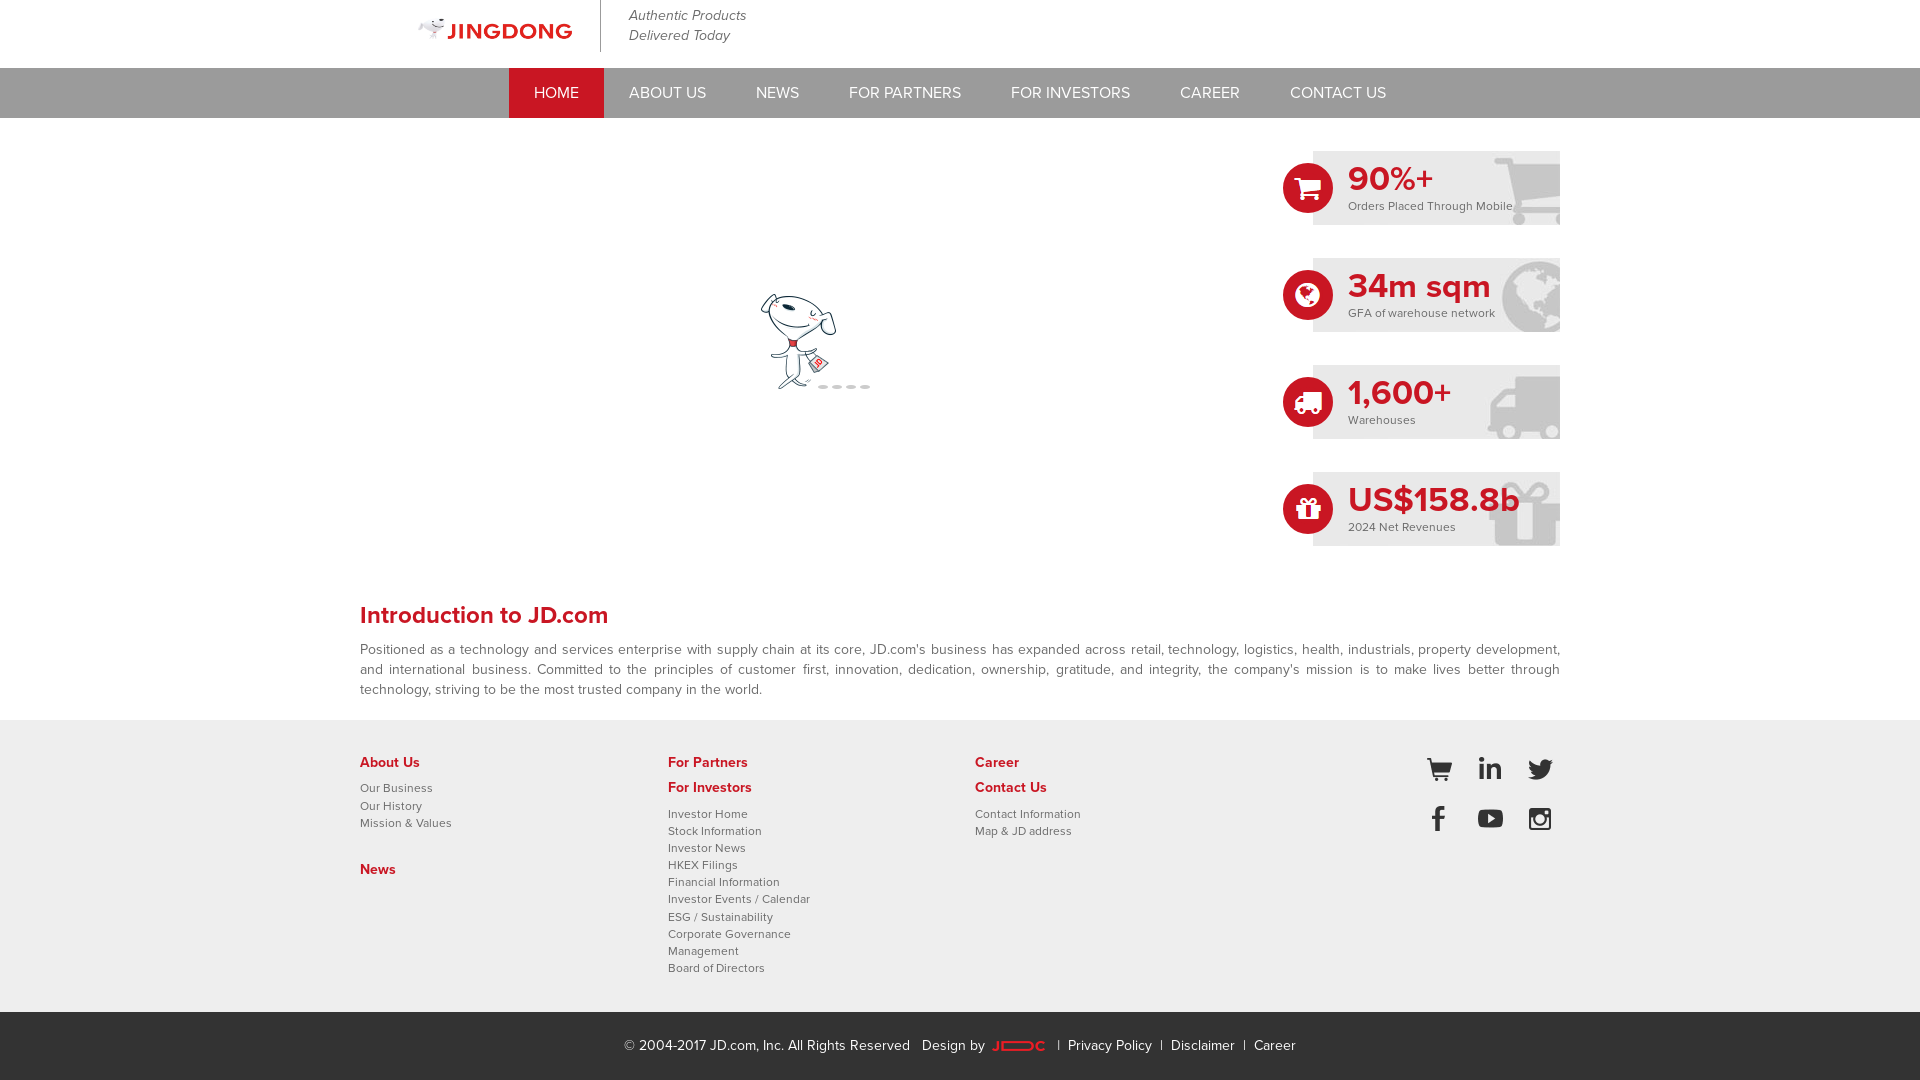

Scrolled to height 5400px to trigger lazy-loaded content
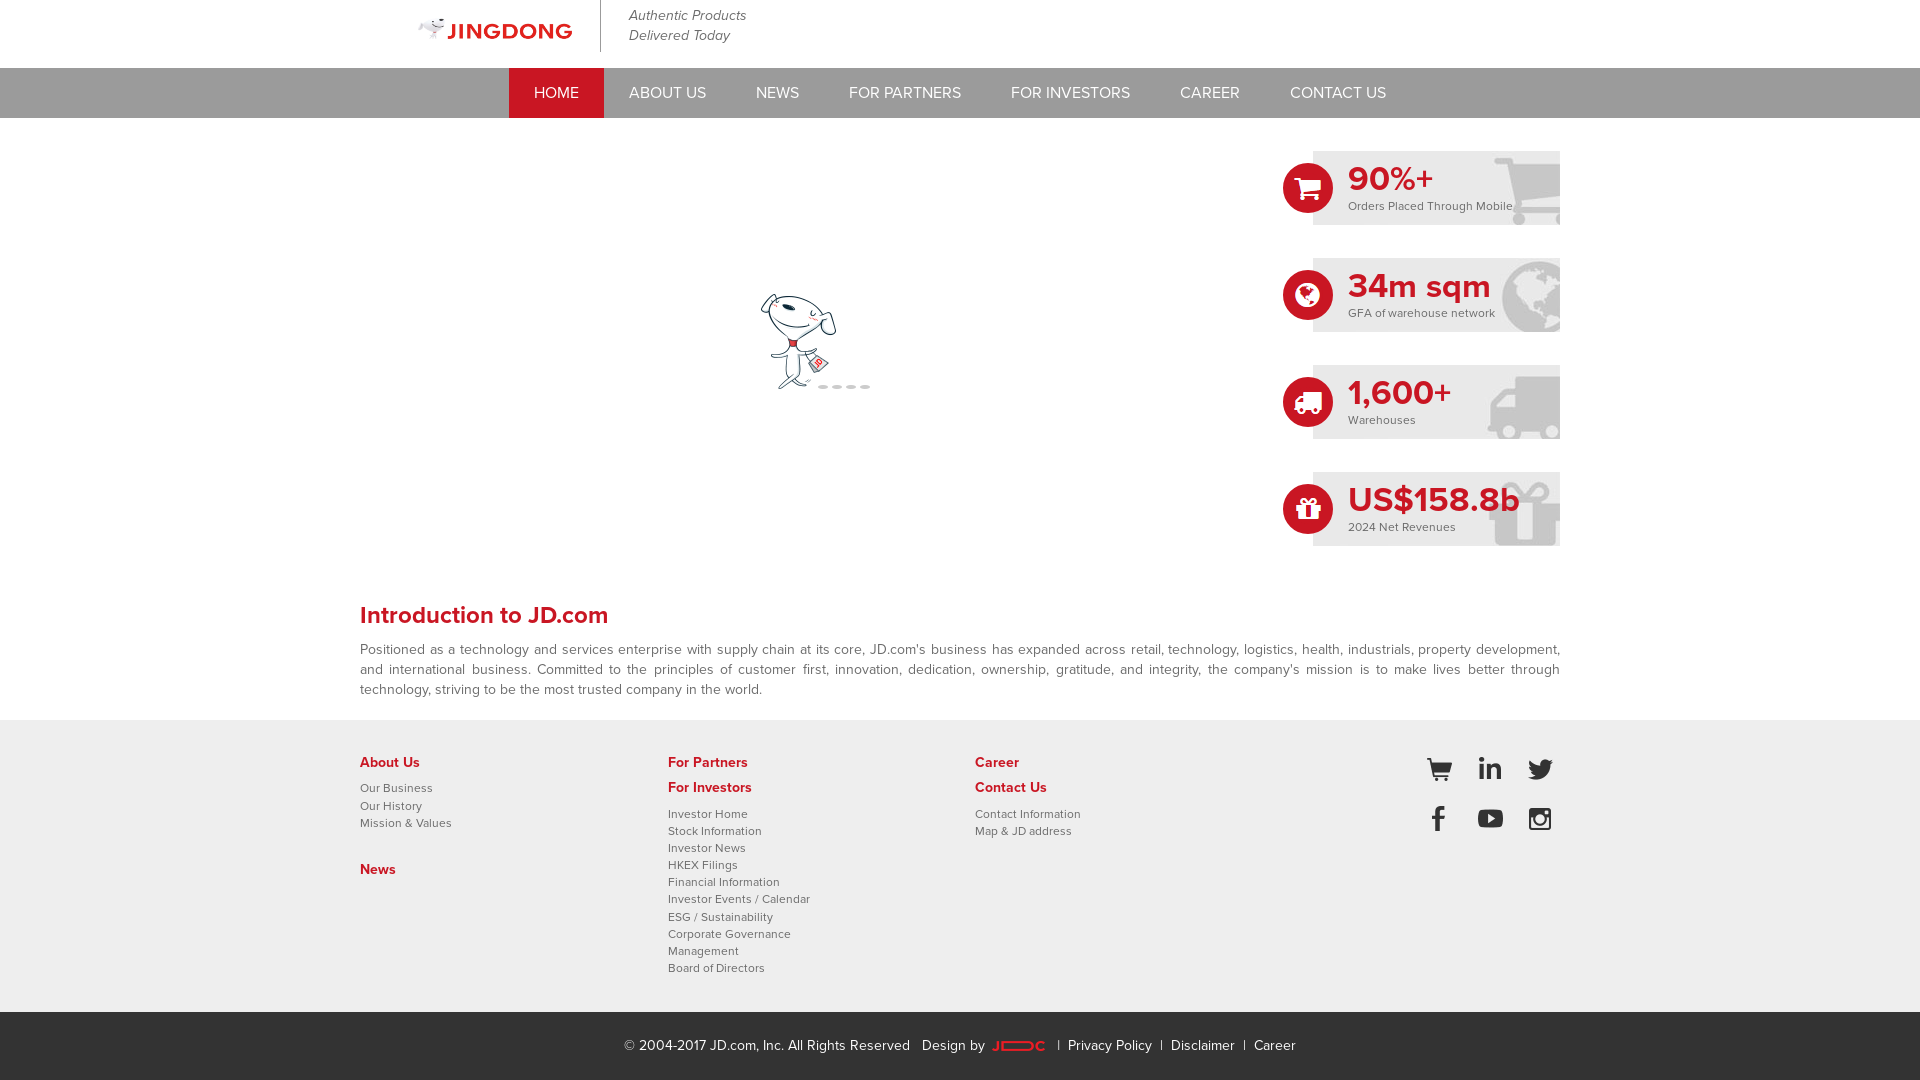

Waited for lazy-loaded content to render after scrolling to 5400px
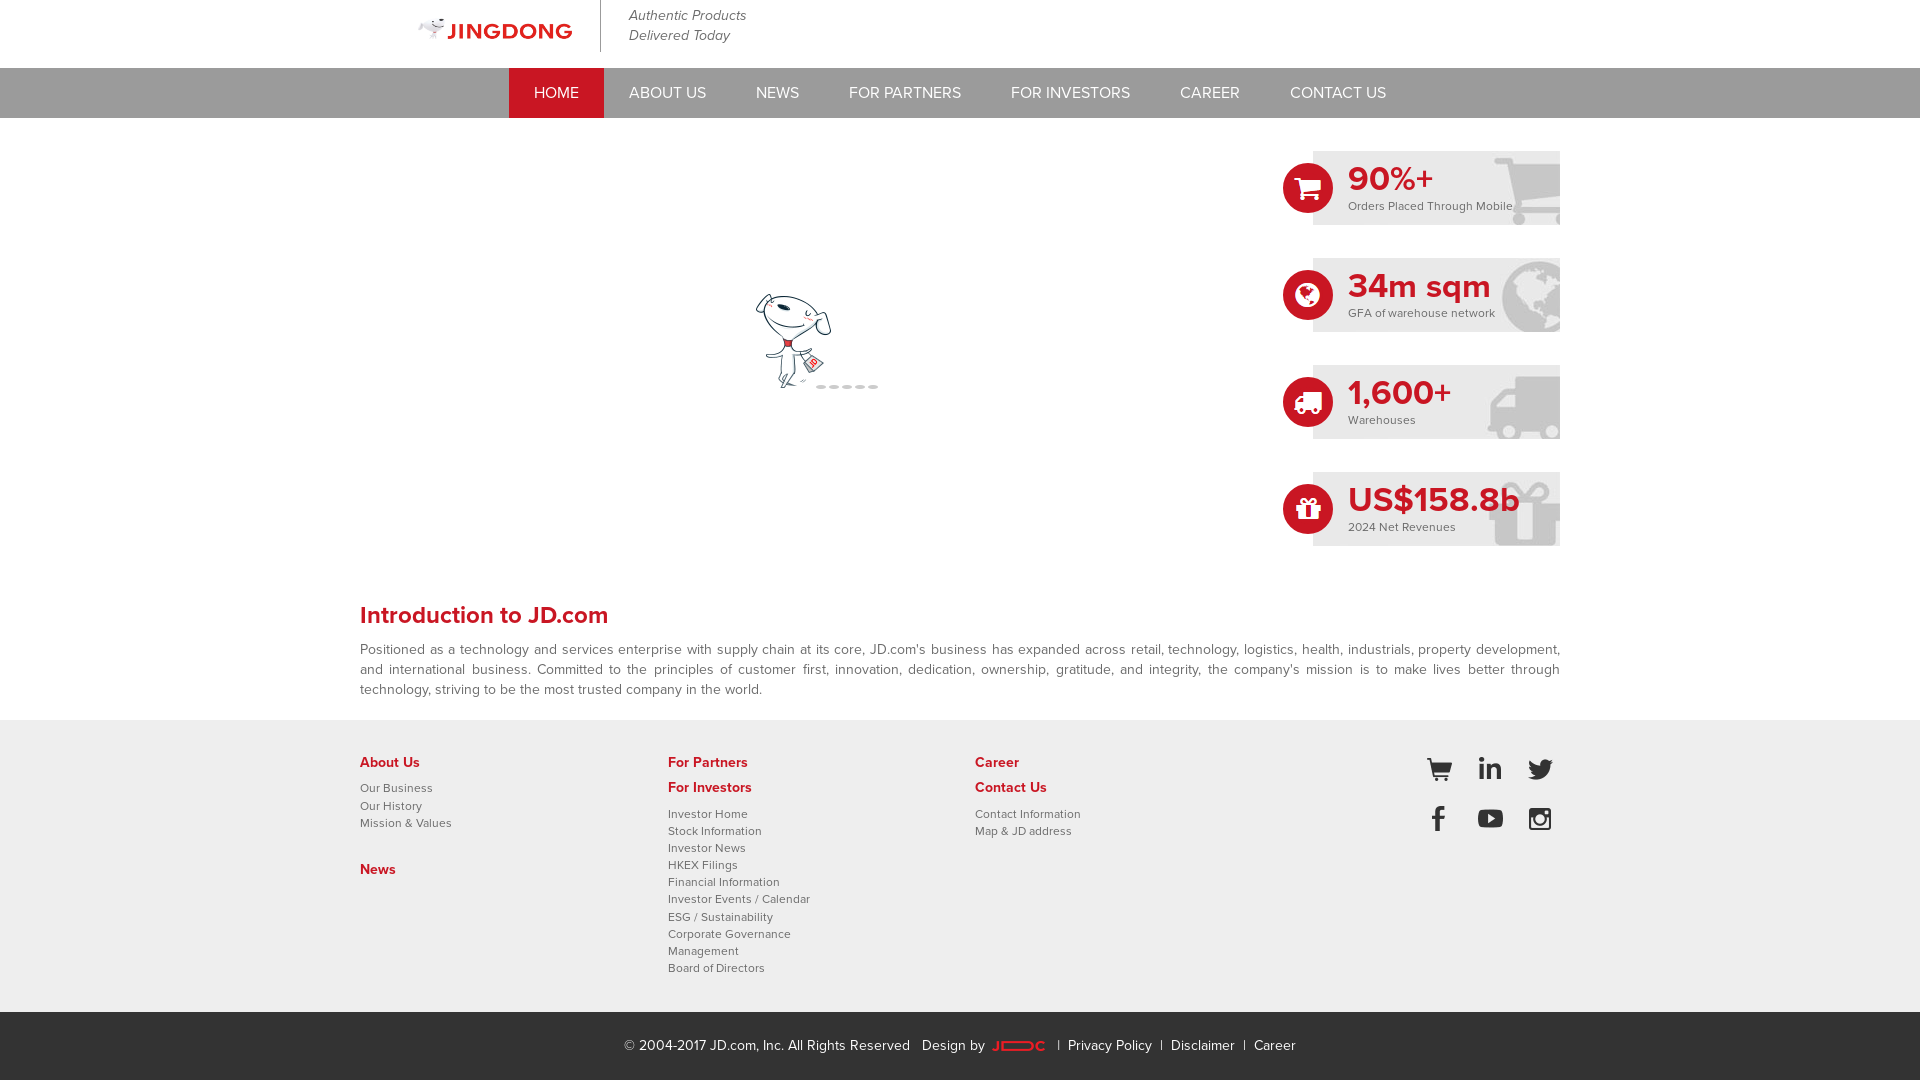

Scrolled to height 6480px to trigger lazy-loaded content
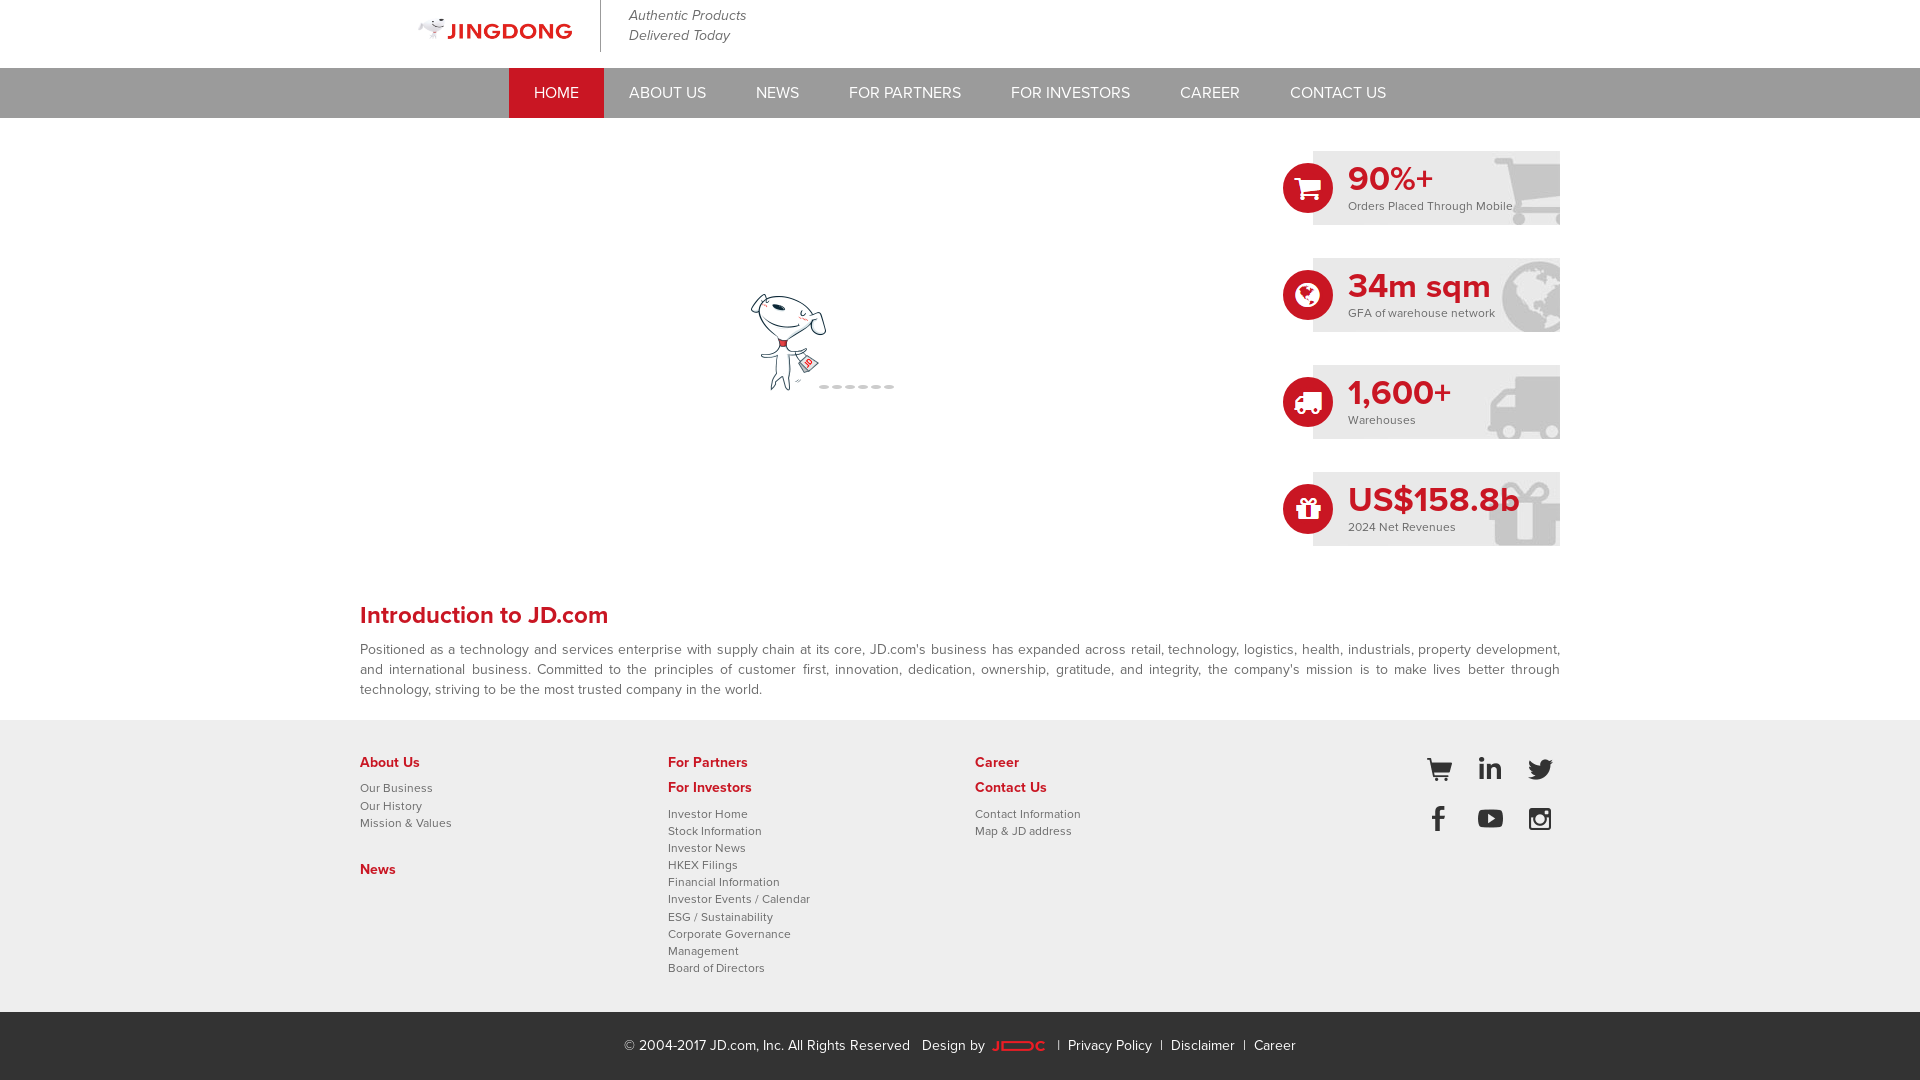

Waited for lazy-loaded content to render after scrolling to 6480px
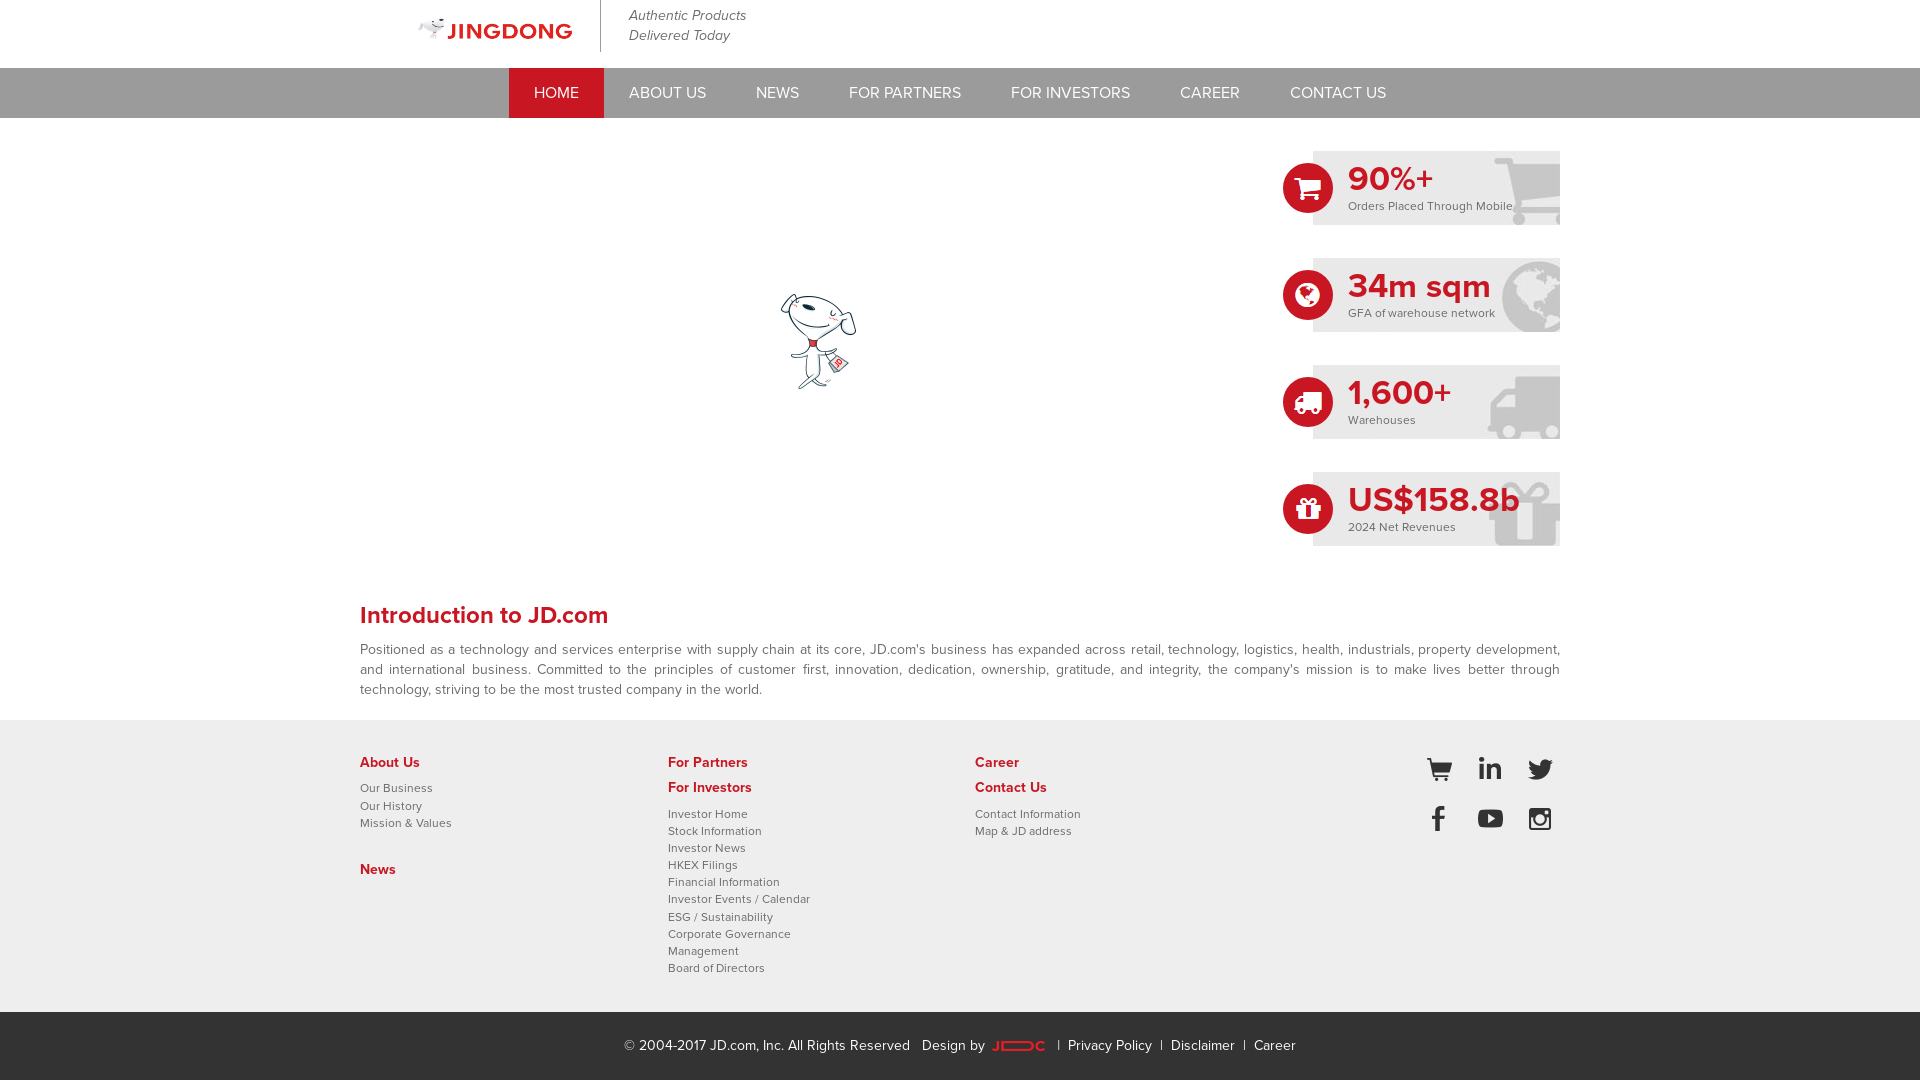

Scrolled to height 7560px to trigger lazy-loaded content
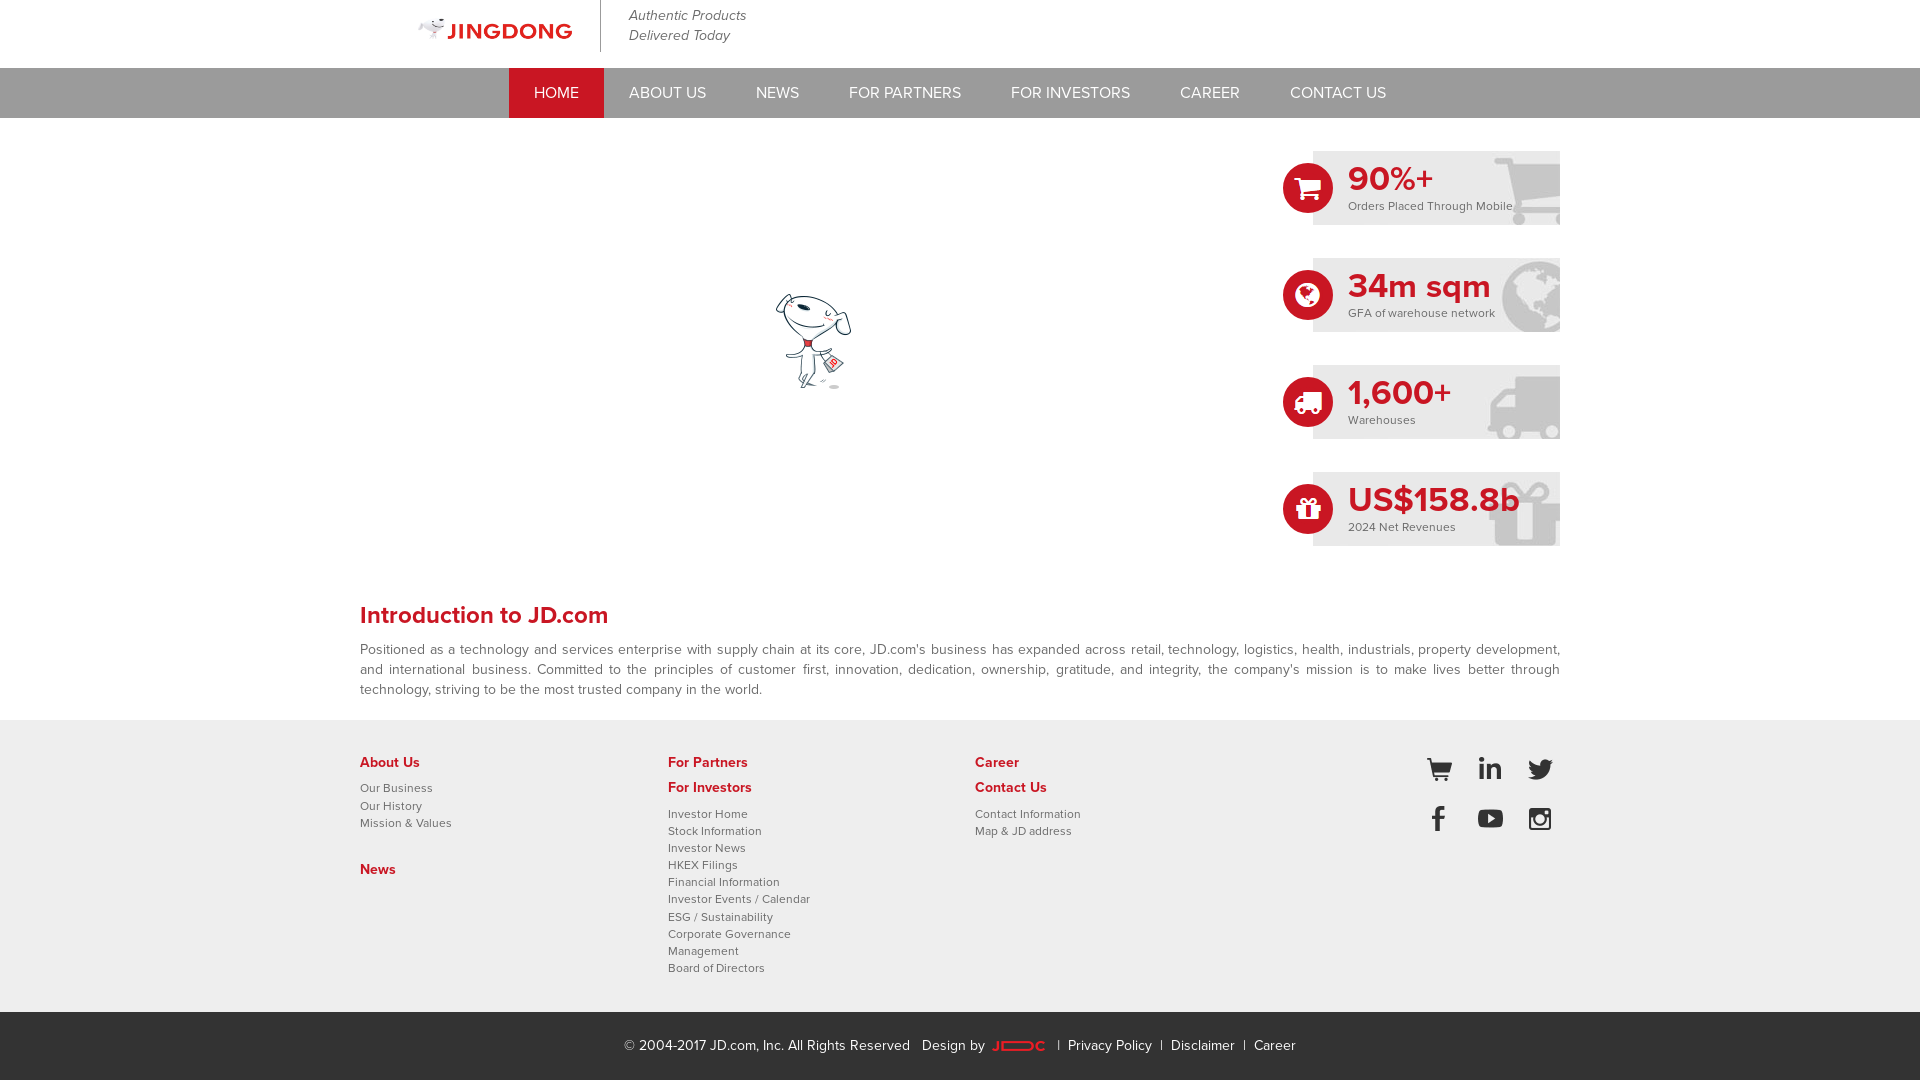

Waited for lazy-loaded content to render after scrolling to 7560px
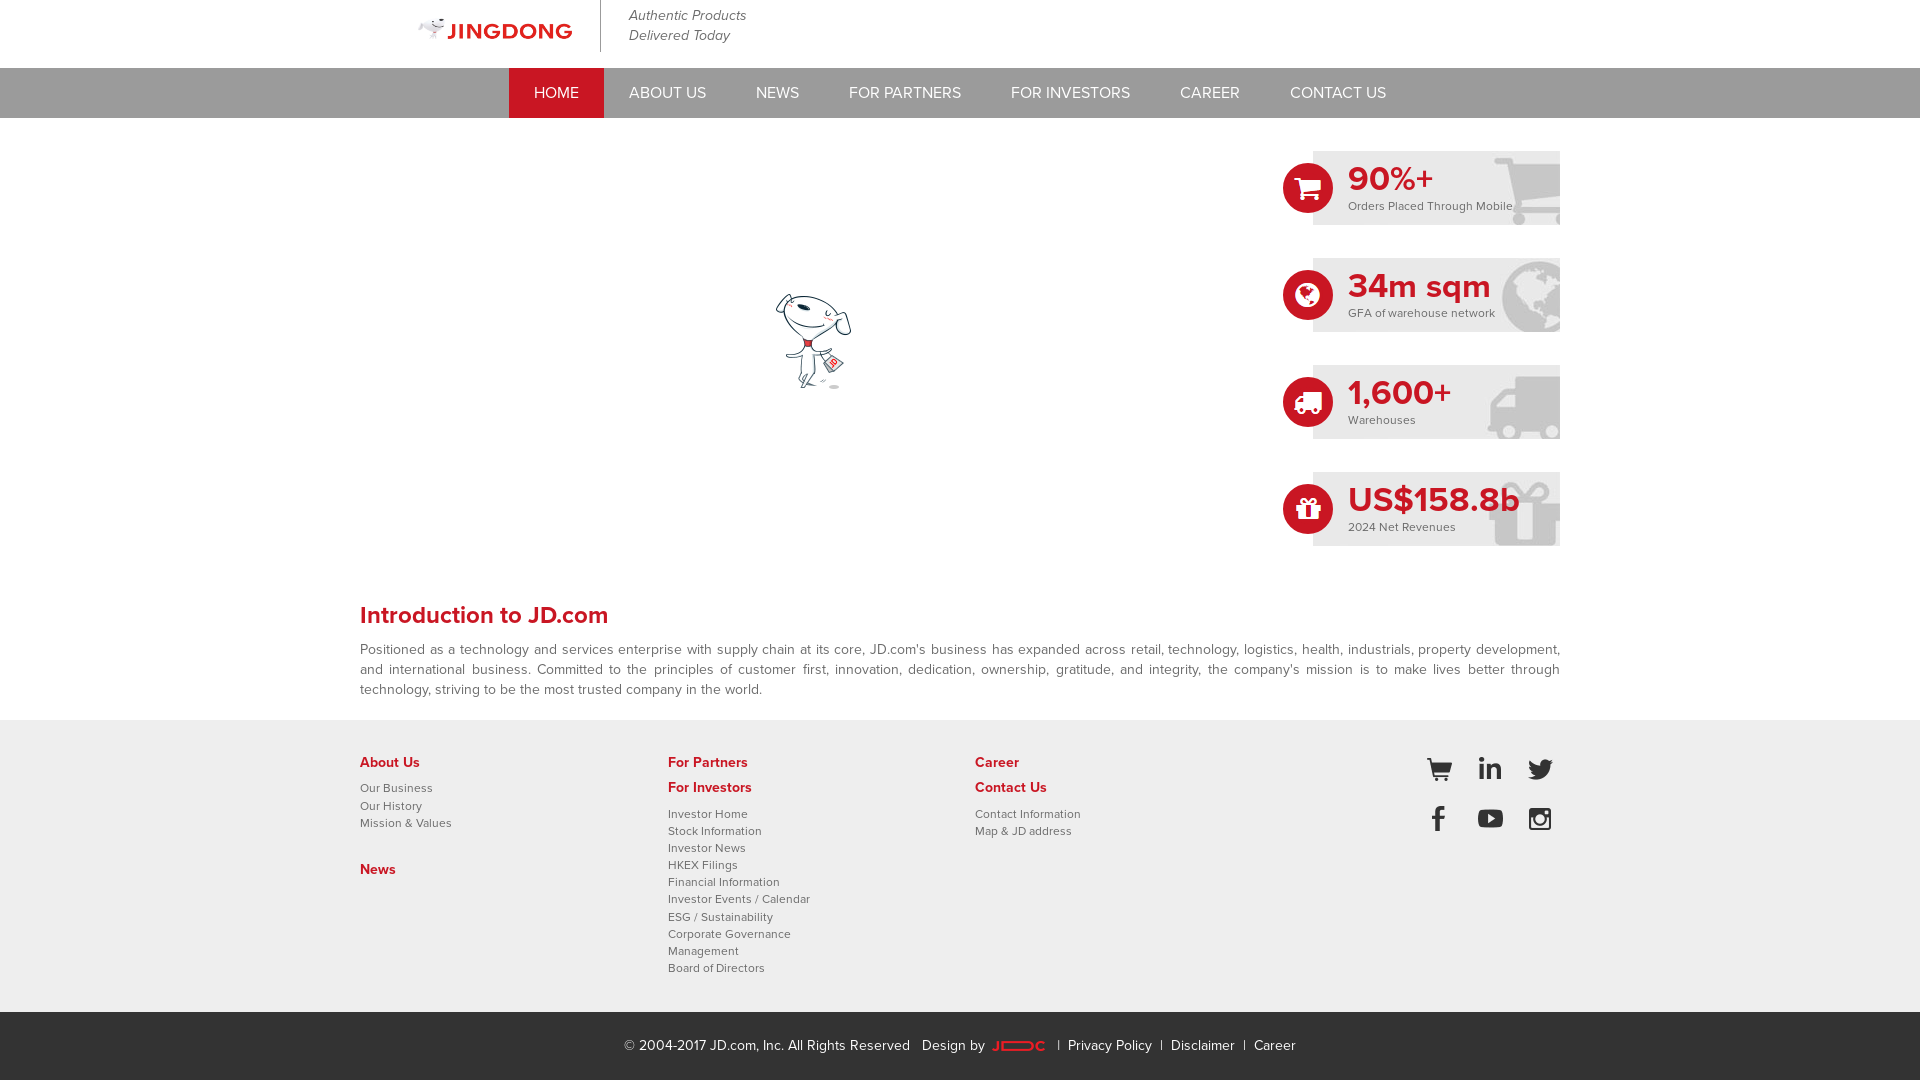

Scrolled to height 8640px to trigger lazy-loaded content
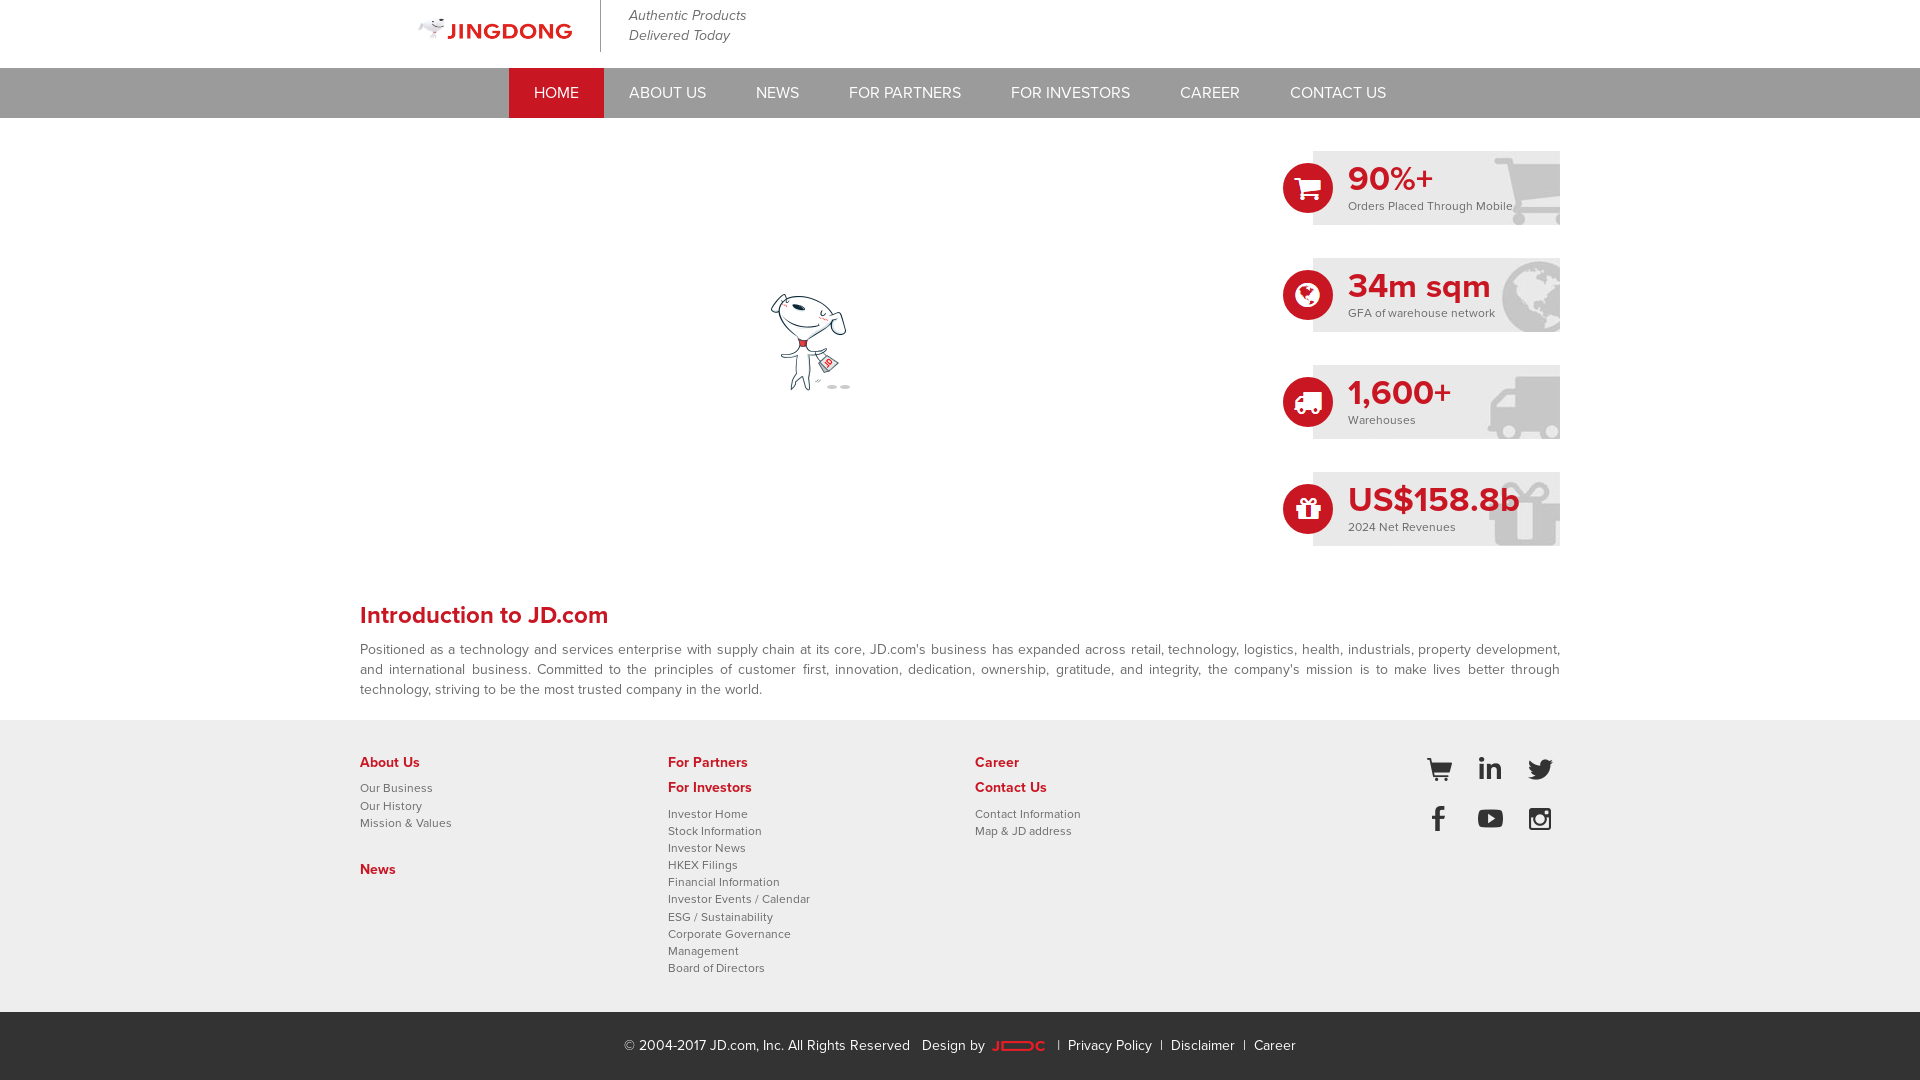

Waited for lazy-loaded content to render after scrolling to 8640px
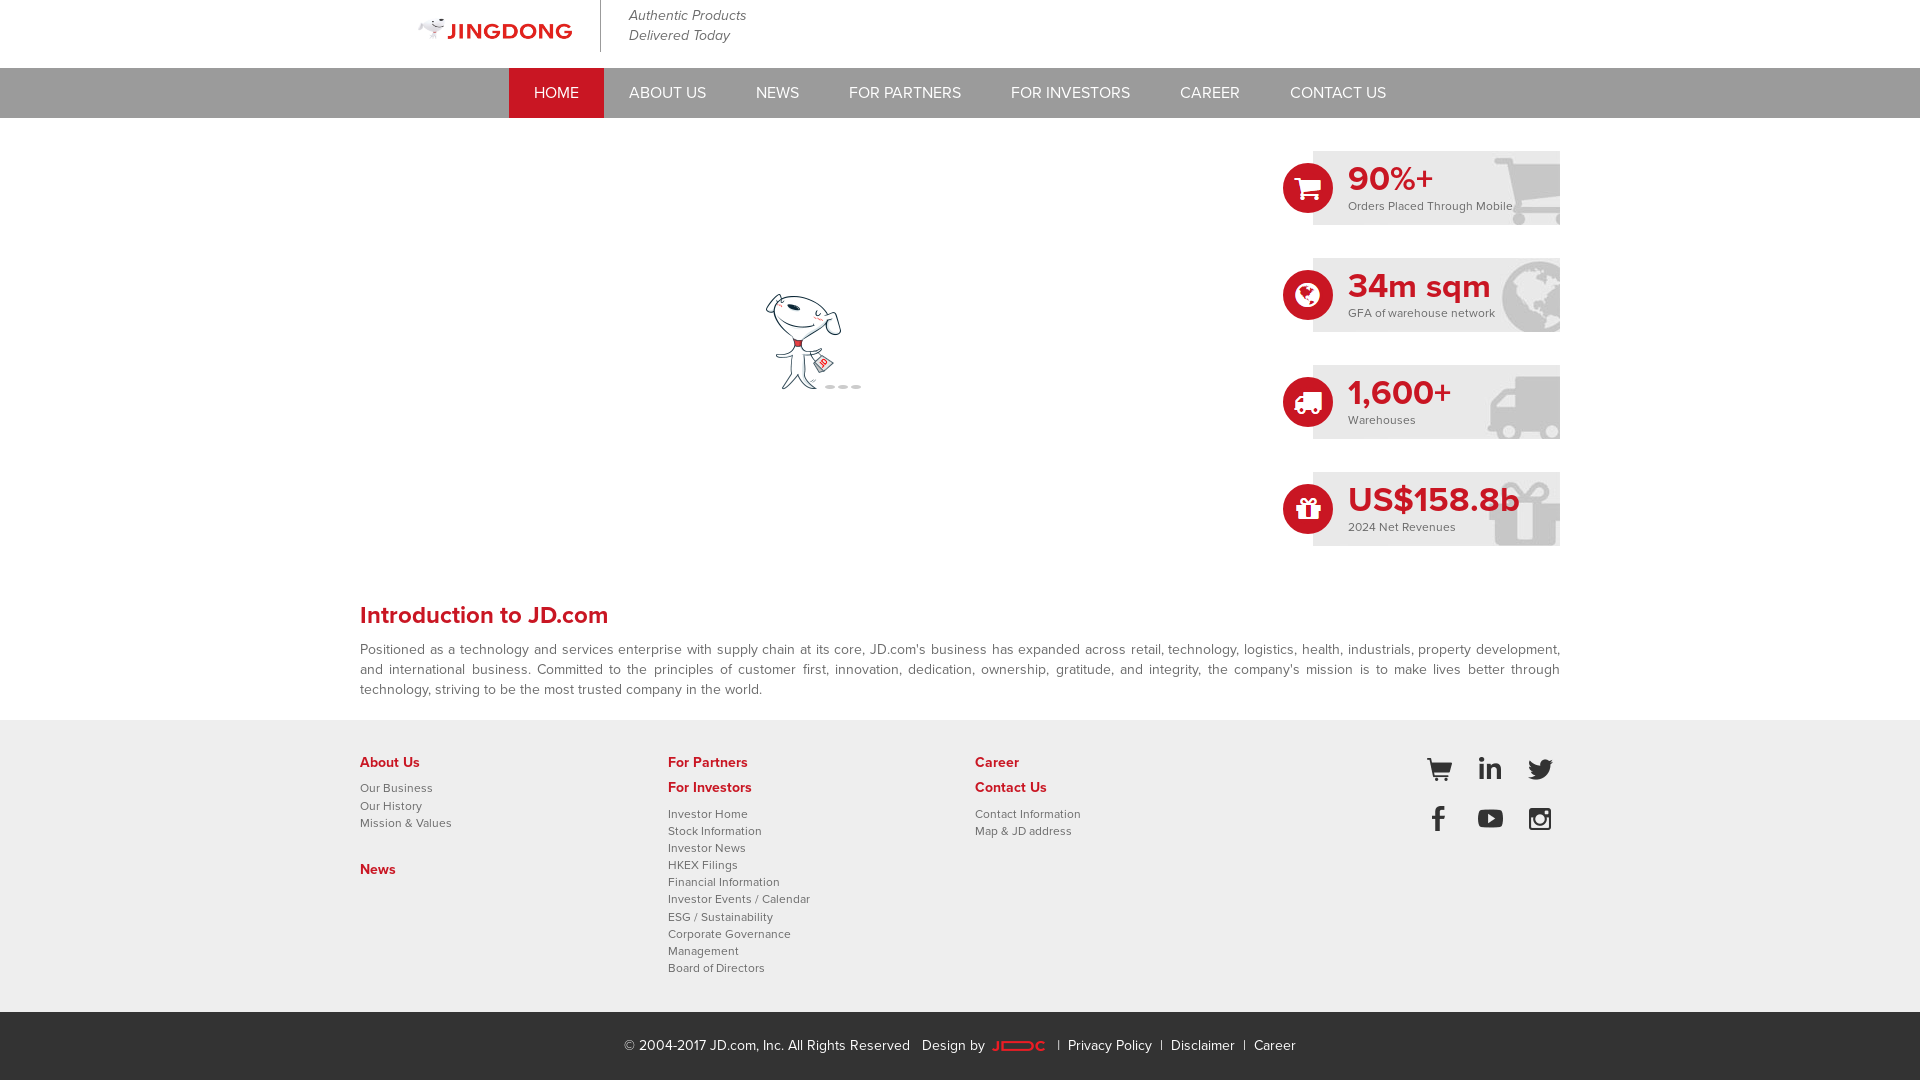

Scrolled to height 9720px to trigger lazy-loaded content
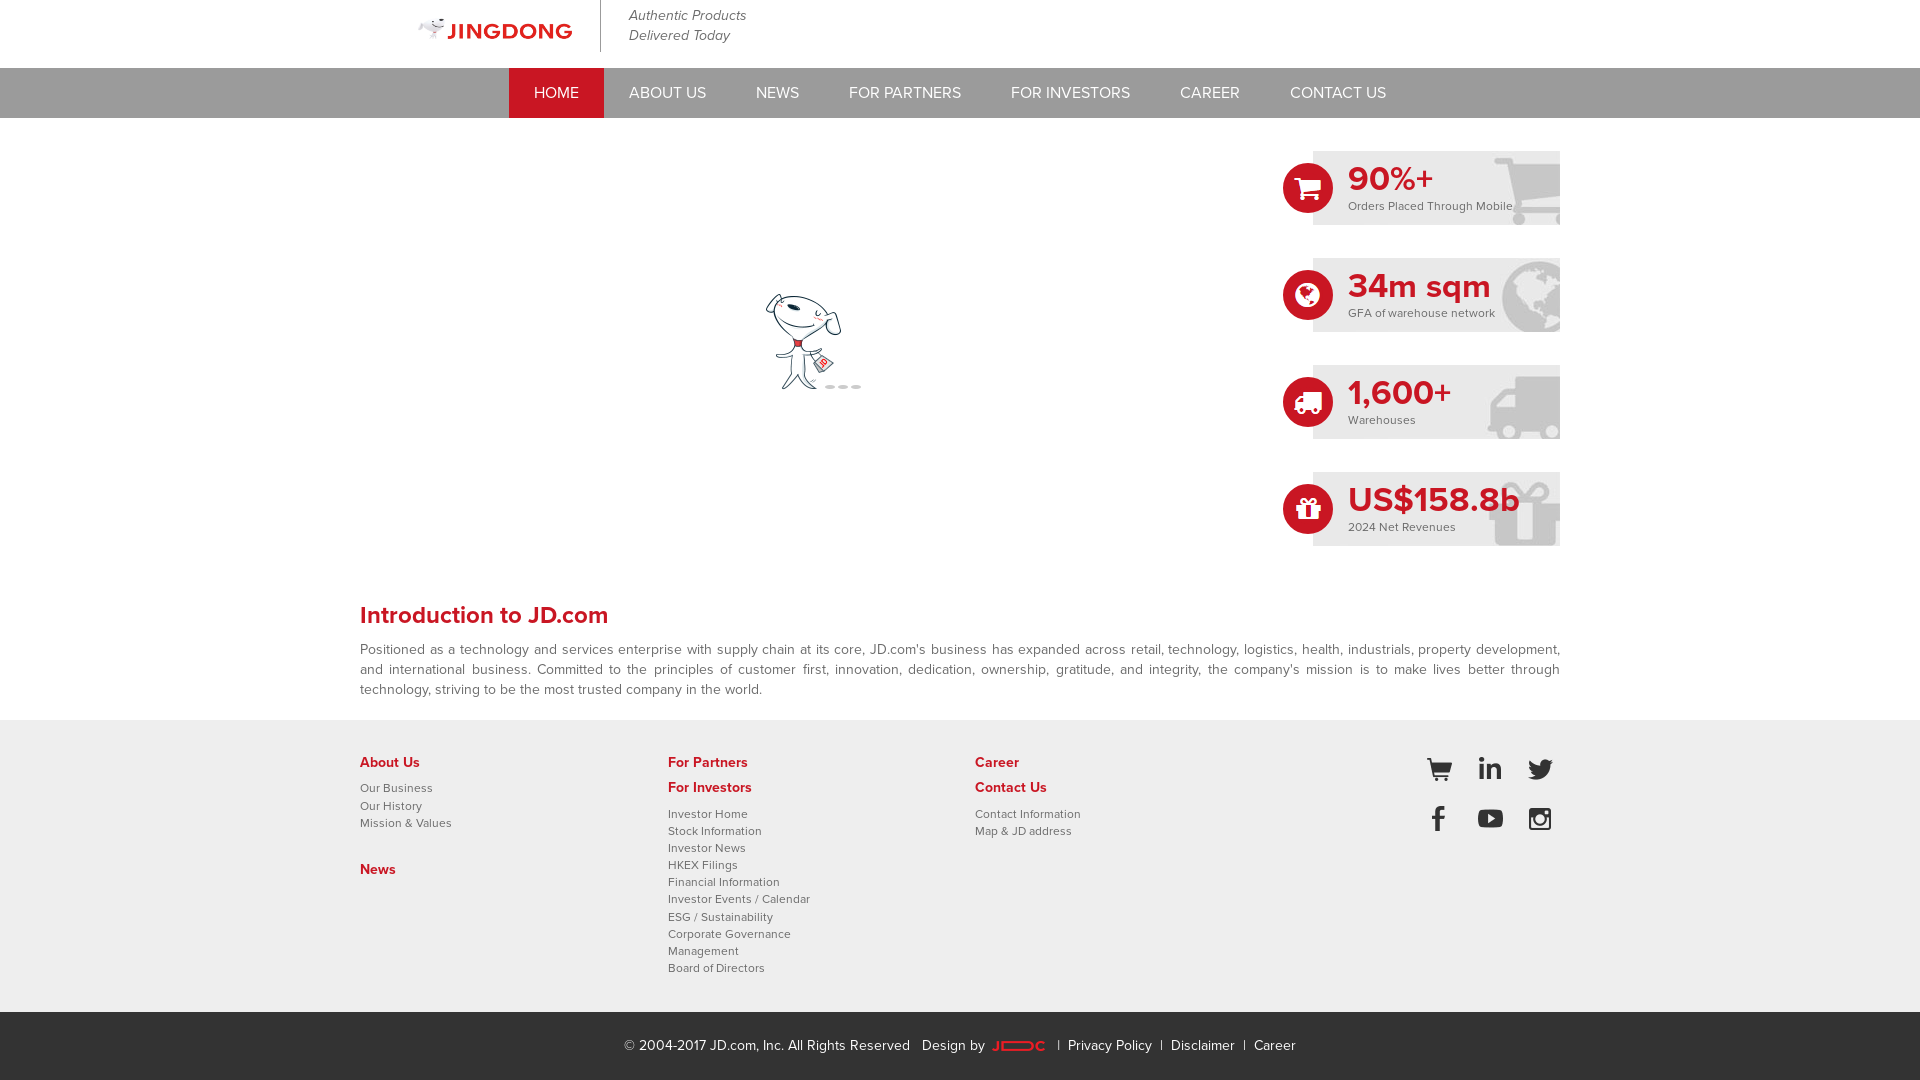

Waited for lazy-loaded content to render after scrolling to 9720px
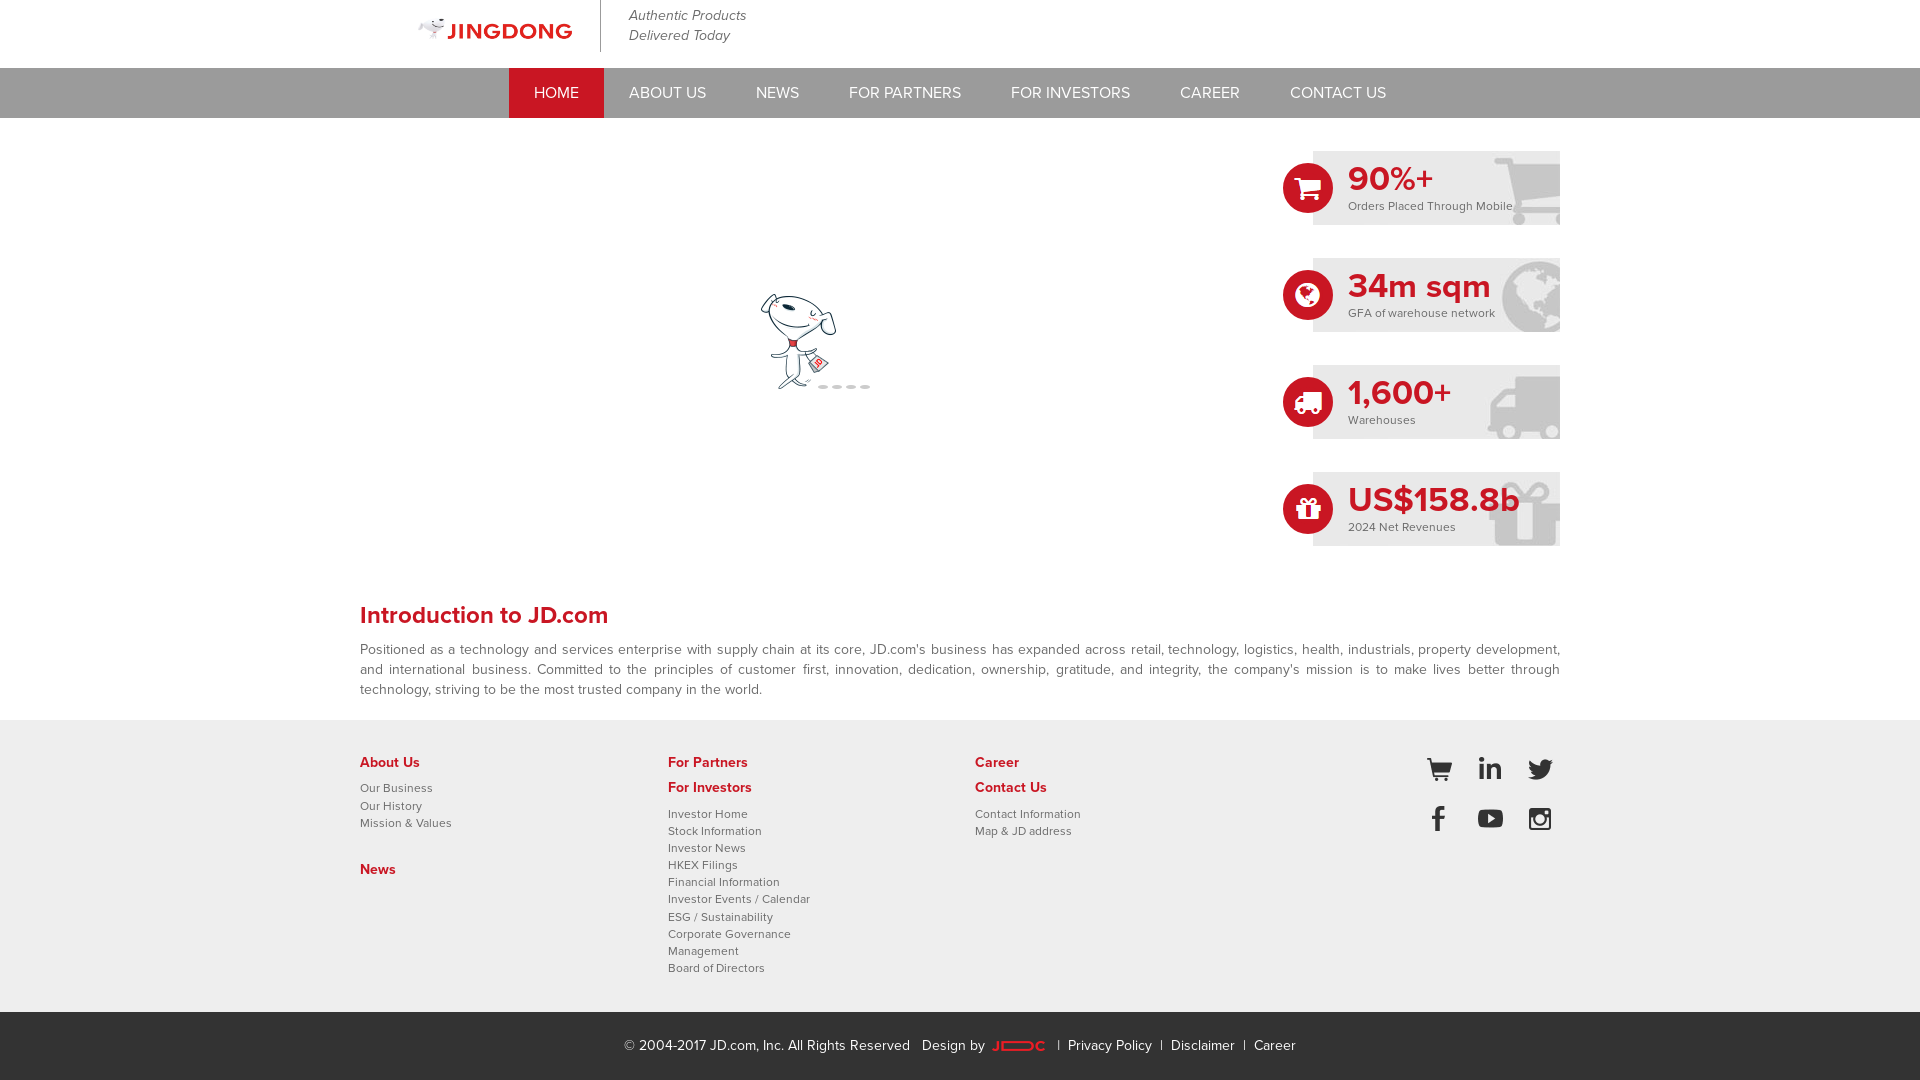

Scrolled to height 10800px to trigger lazy-loaded content
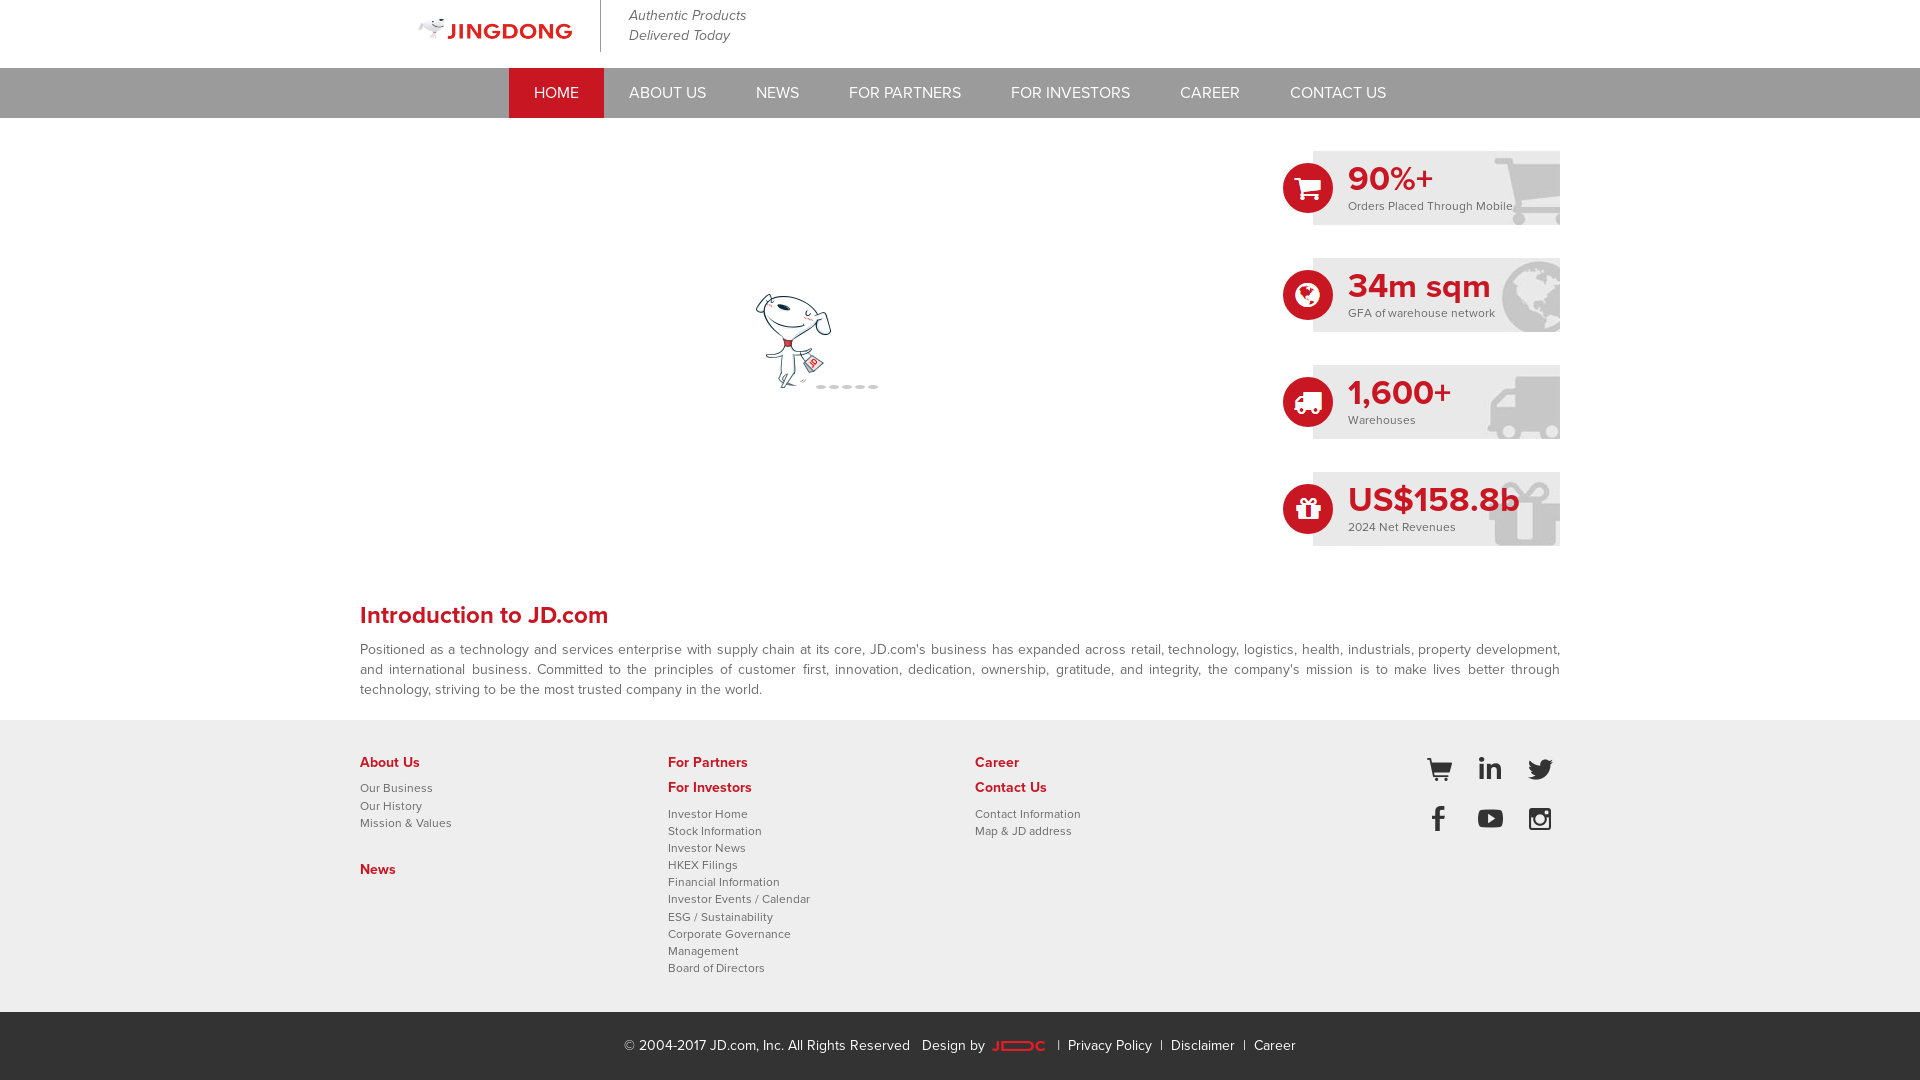

Waited for lazy-loaded content to render after scrolling to 10800px
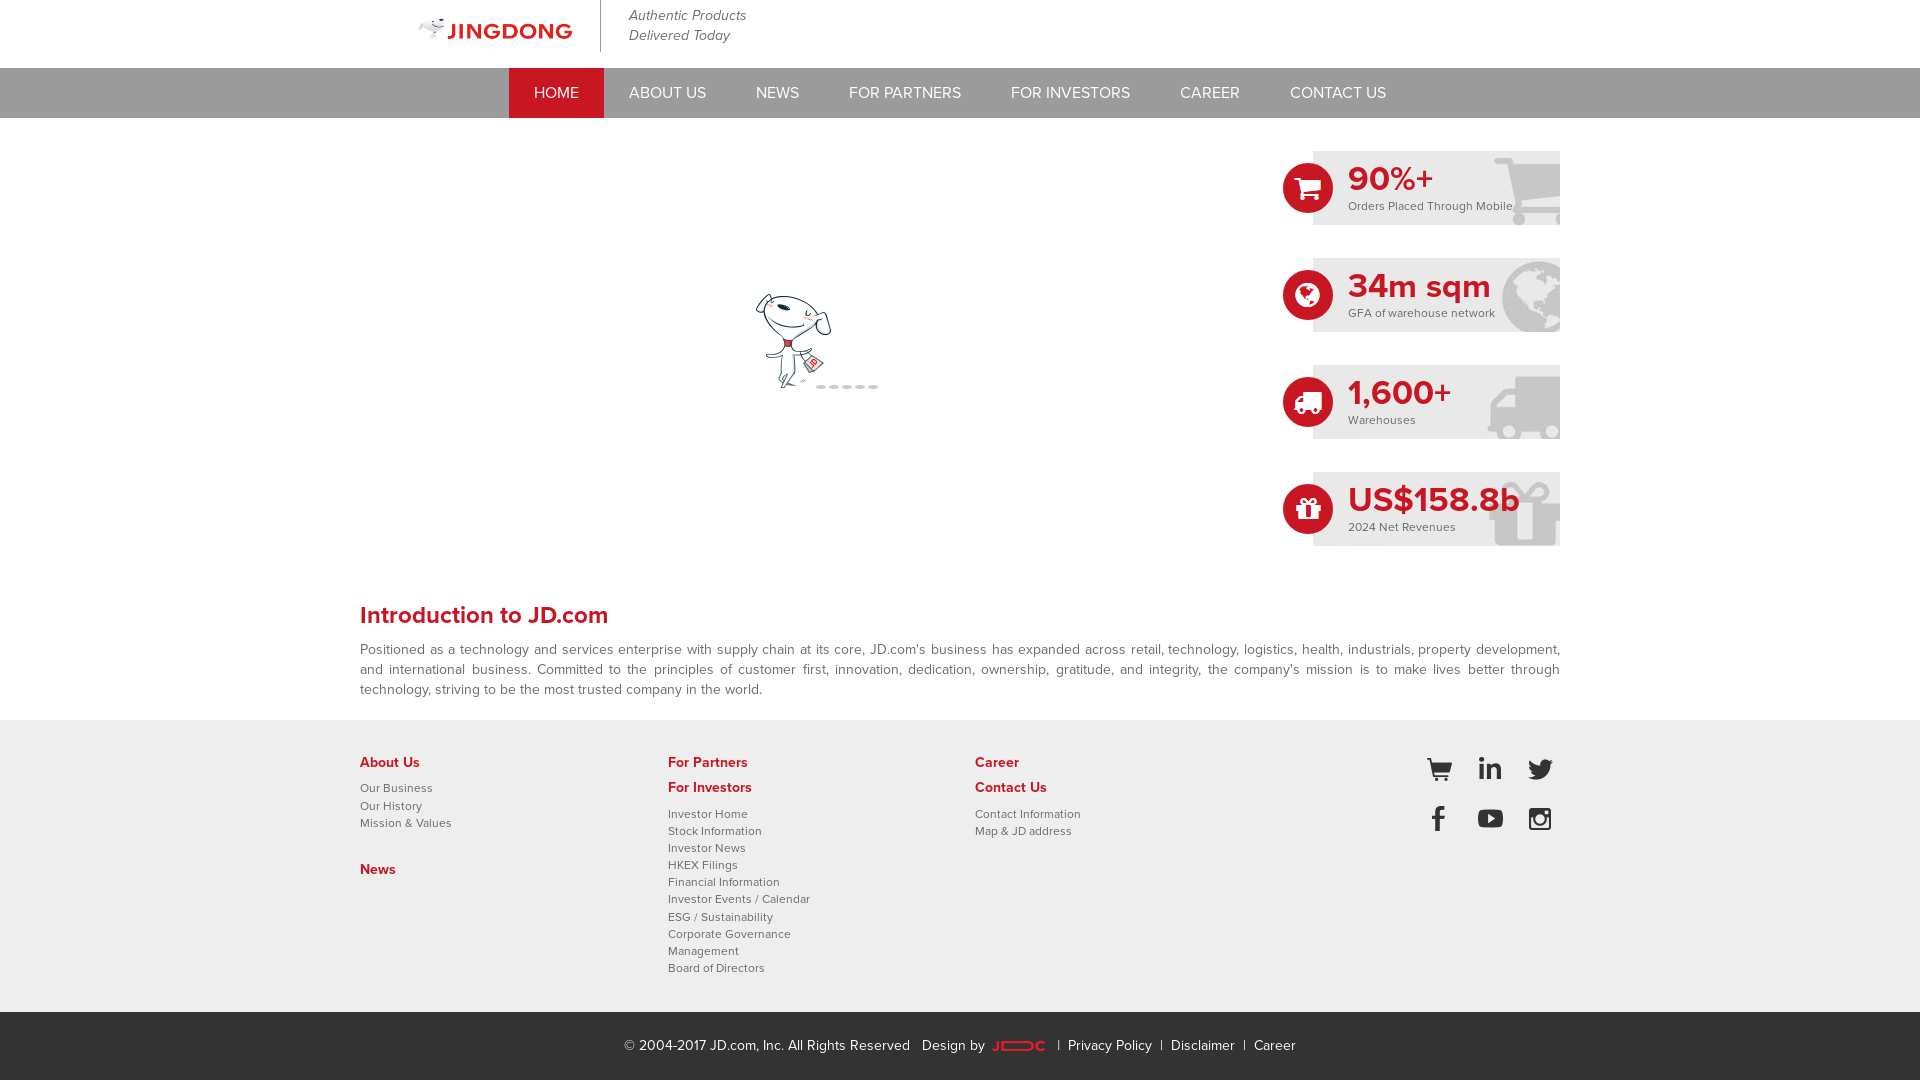

Scrolled to height 11880px to trigger lazy-loaded content
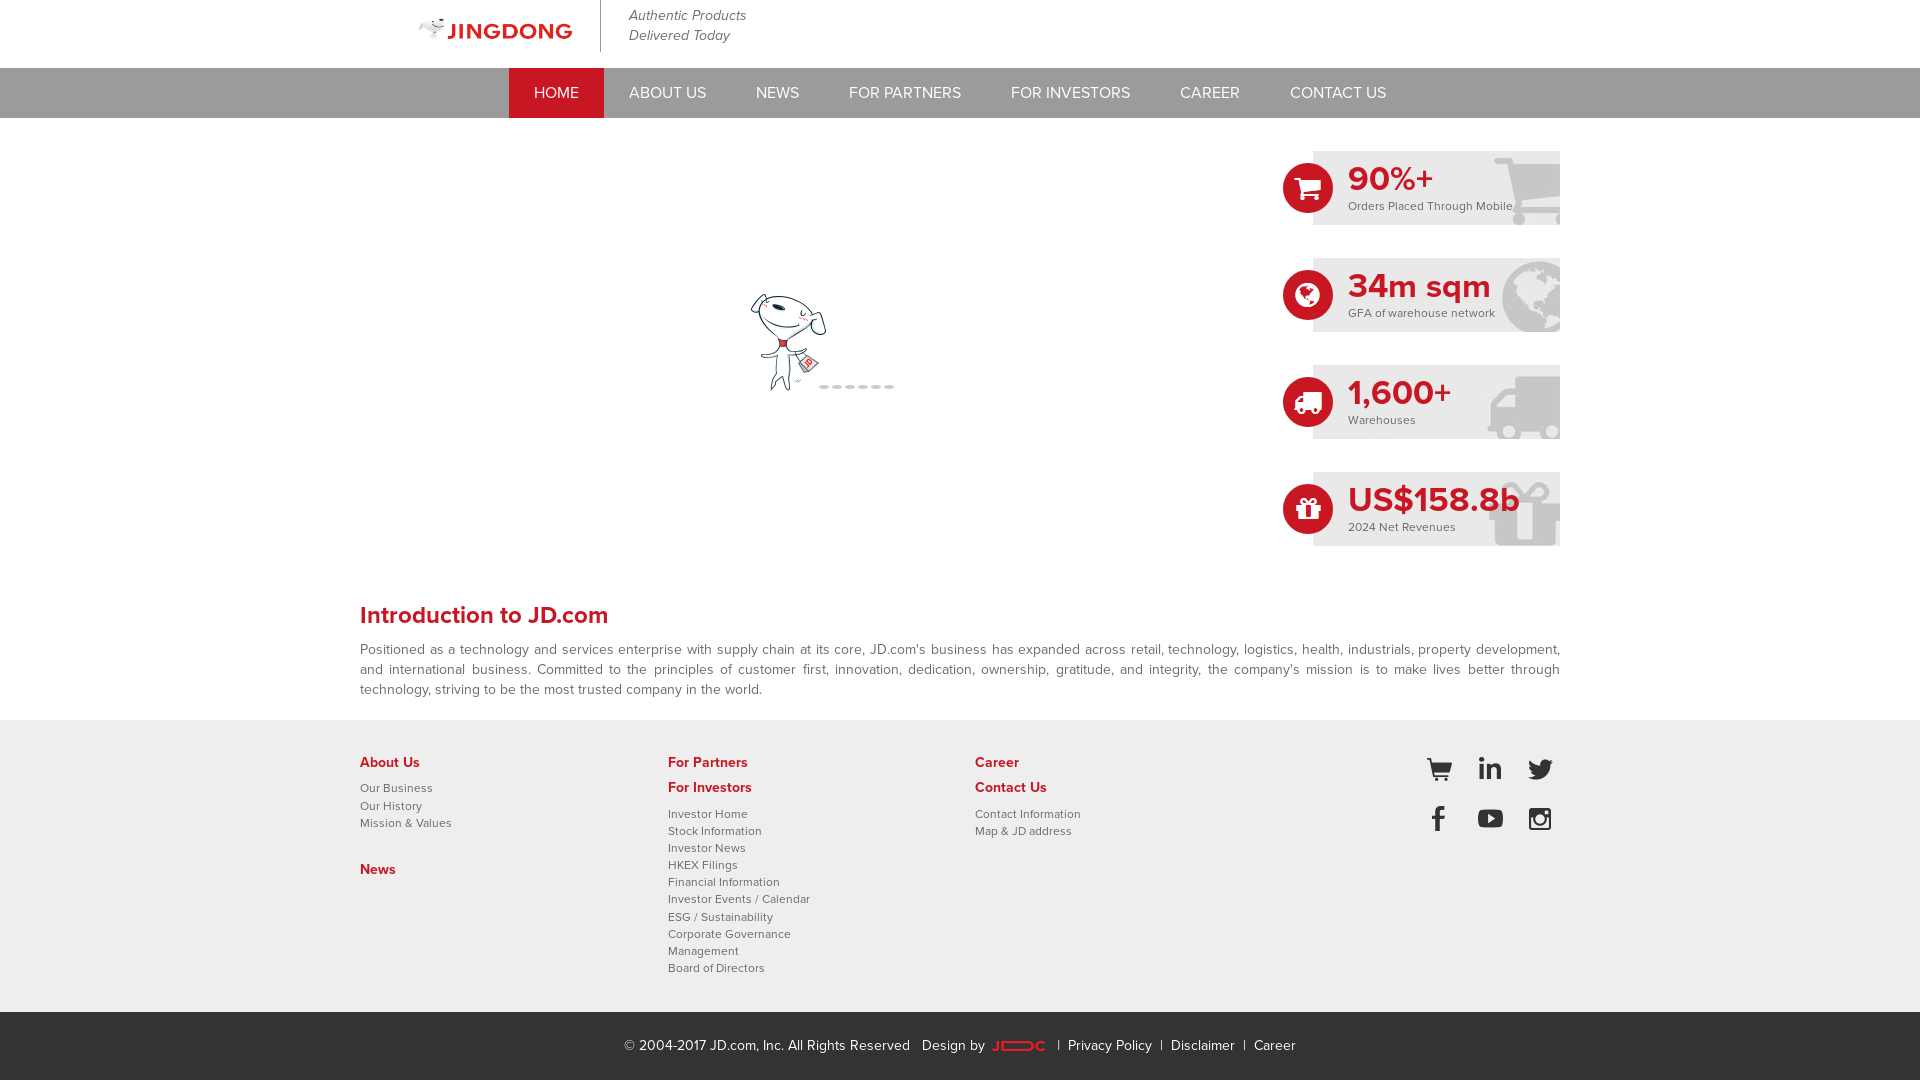

Waited for lazy-loaded content to render after scrolling to 11880px
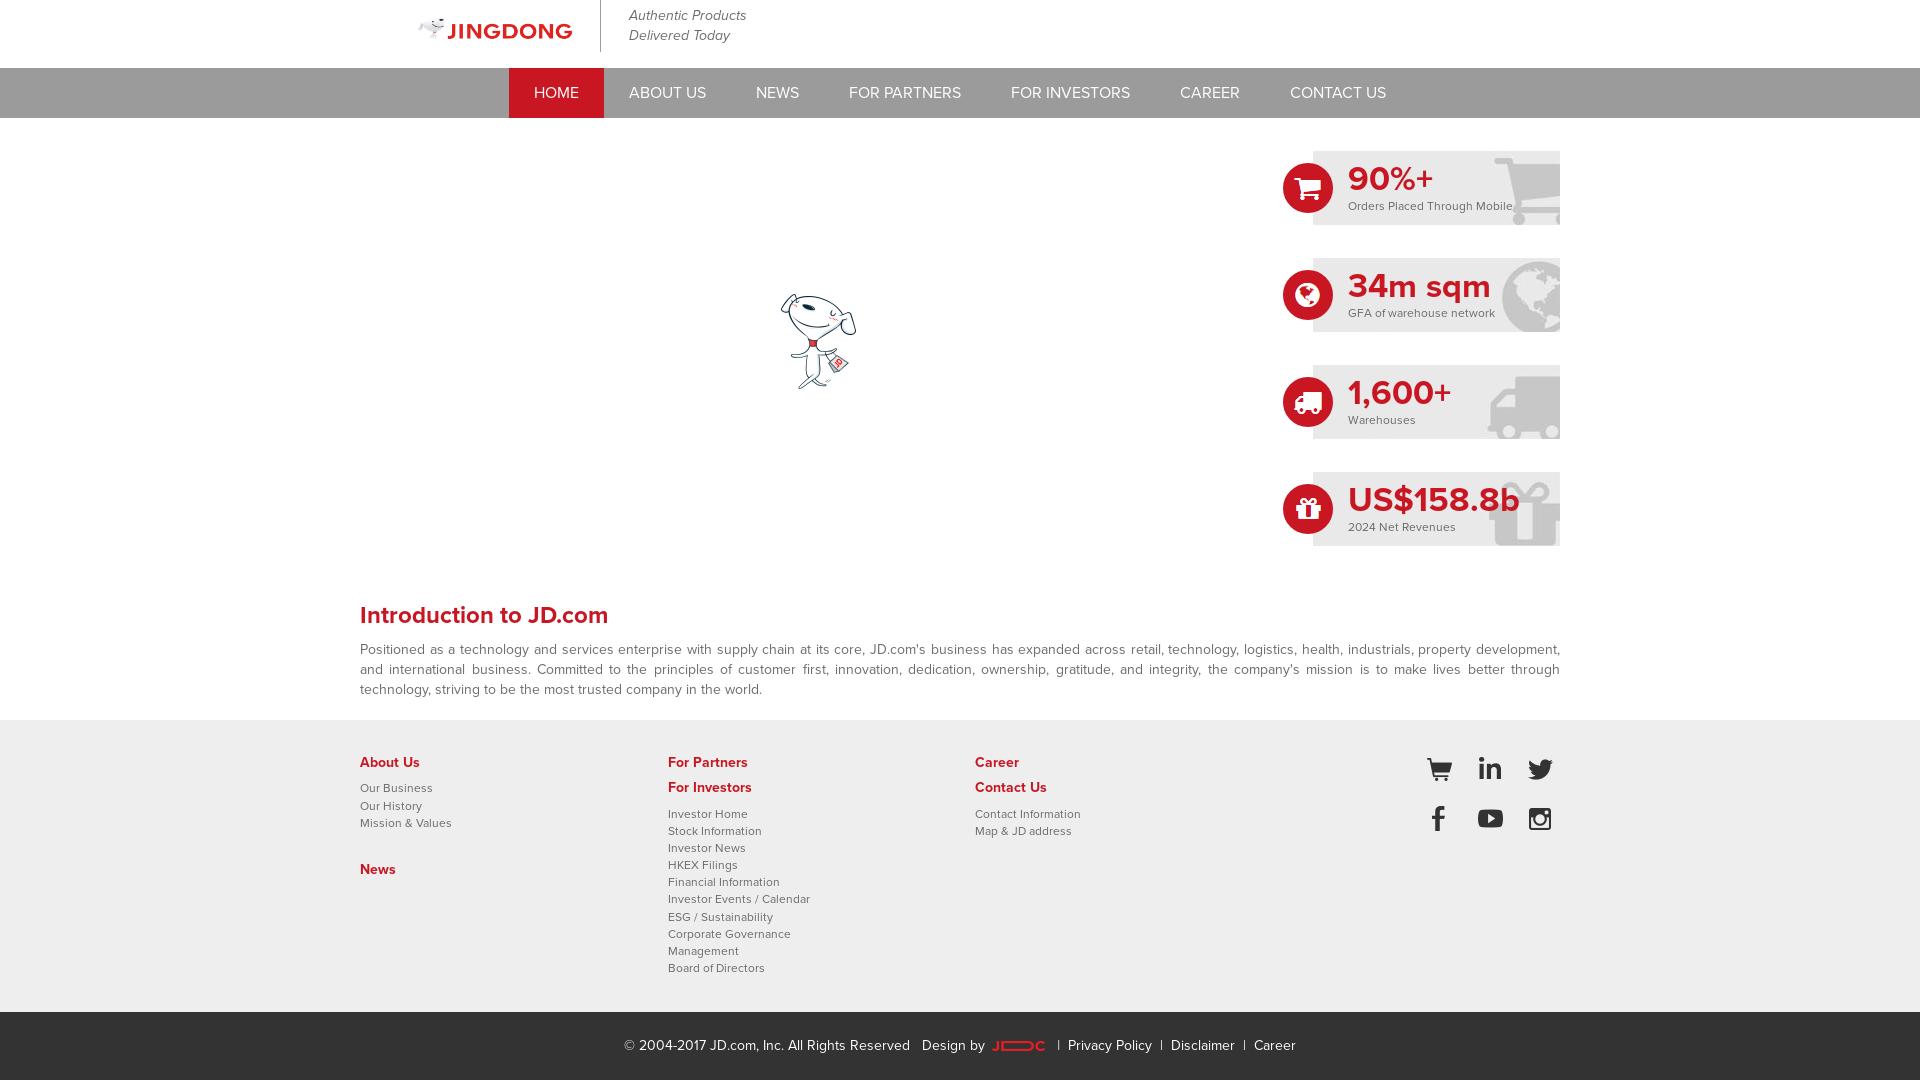

Scrolled to height 12960px to trigger lazy-loaded content
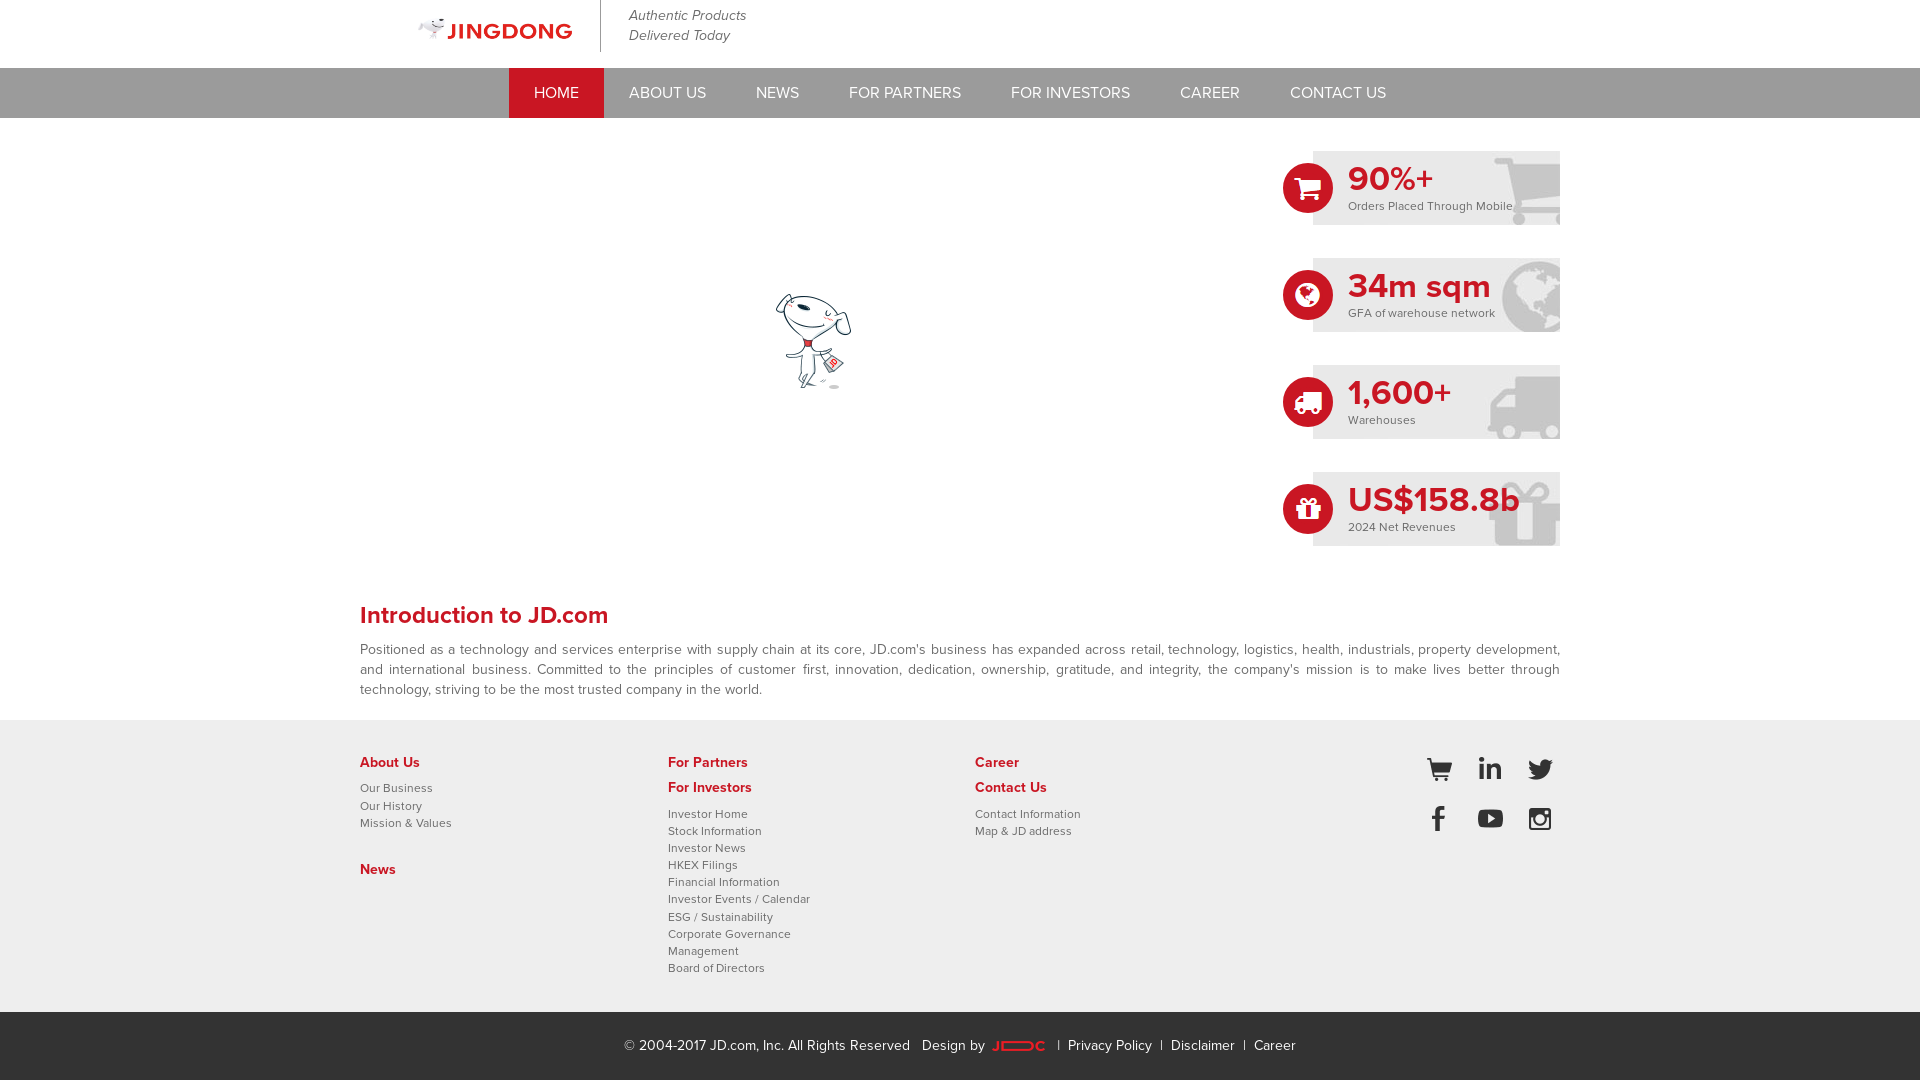

Waited for lazy-loaded content to render after scrolling to 12960px
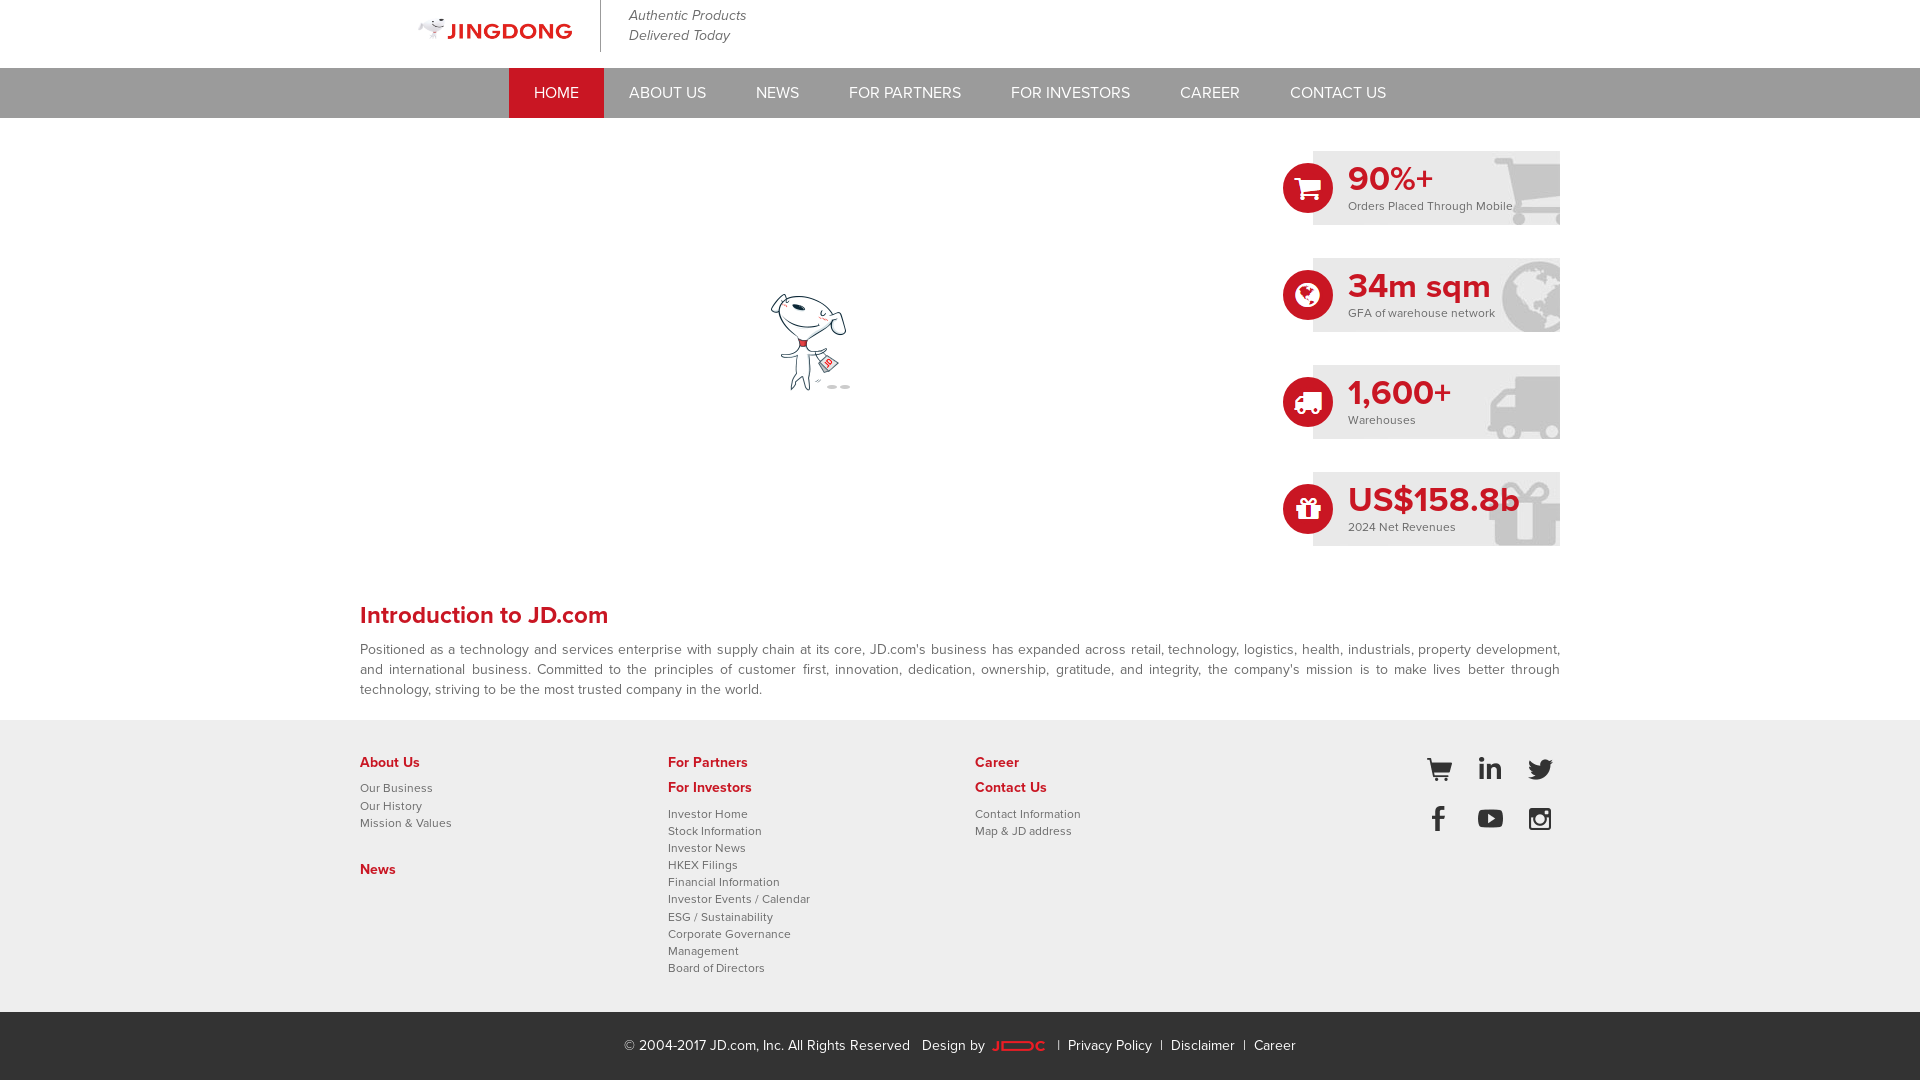

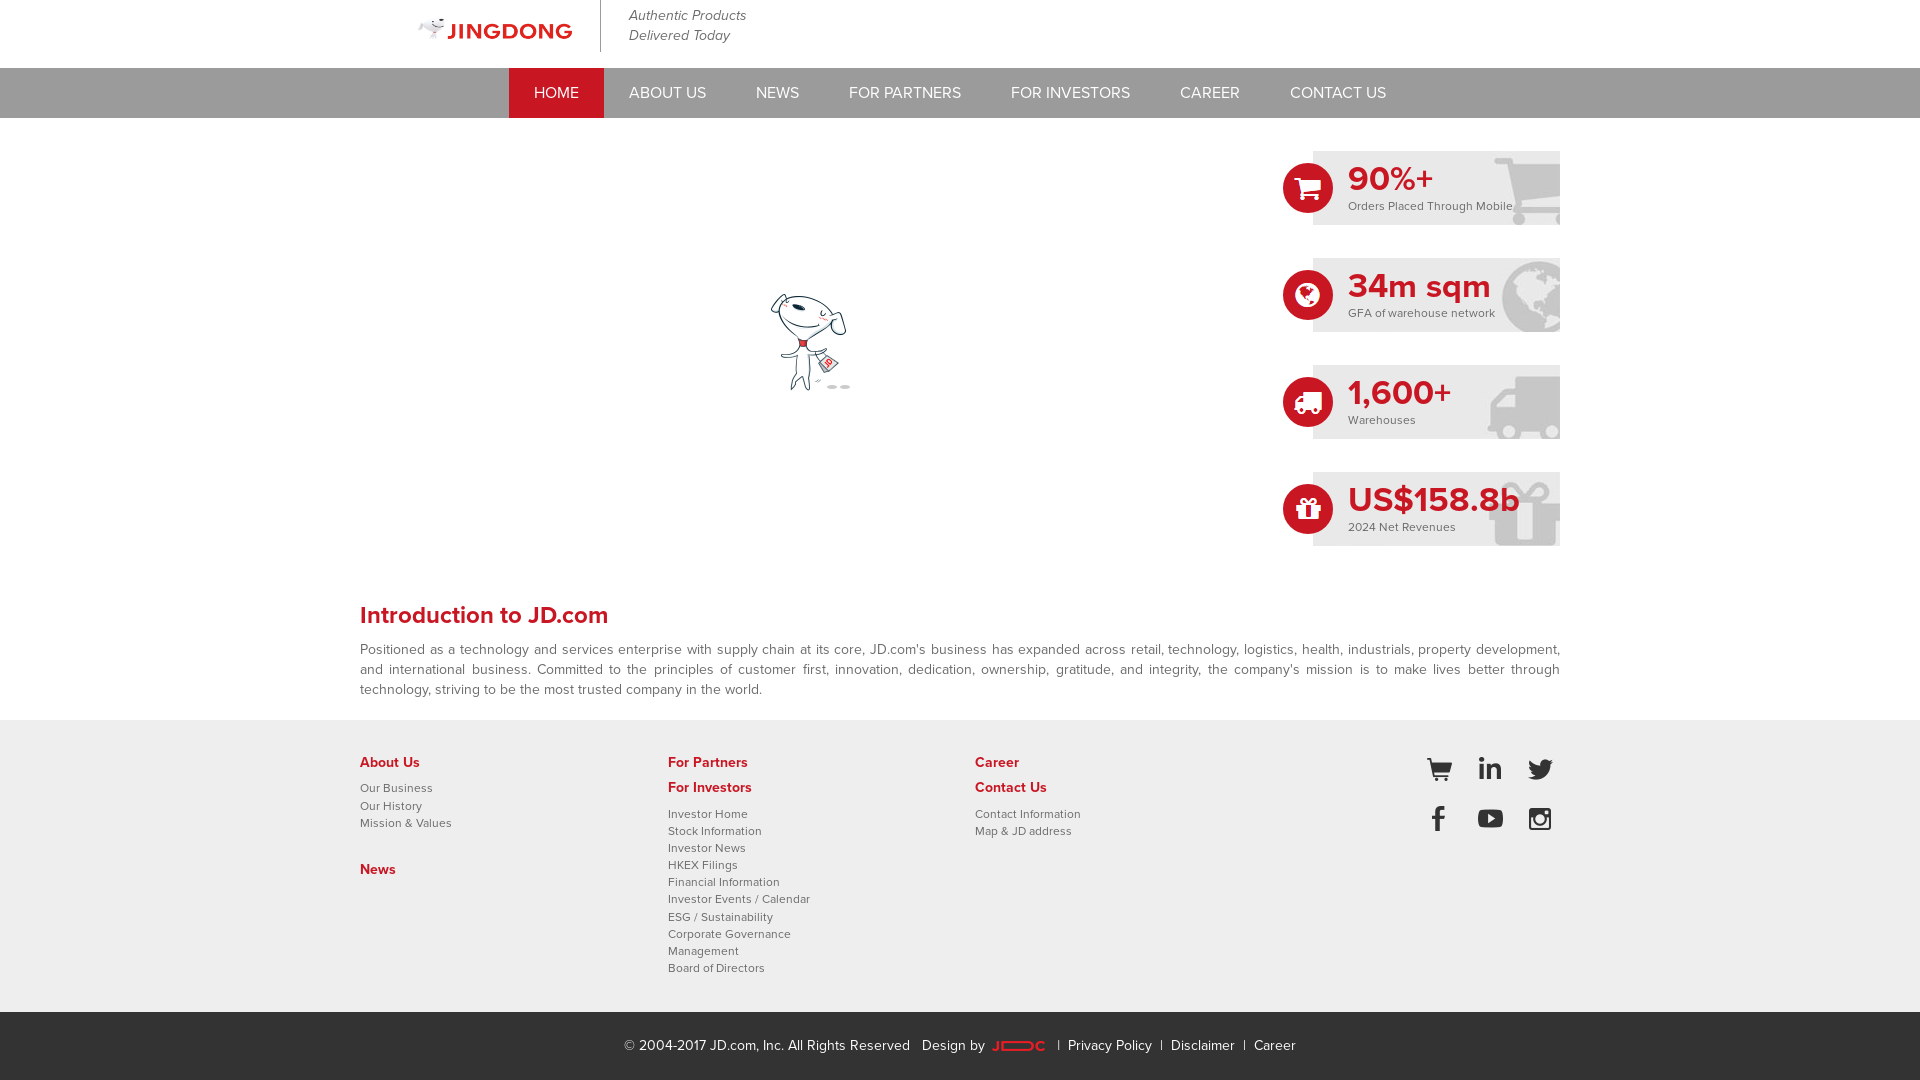